Fills out a comprehensive practice form on demoqa.com including personal information, date selection, subjects, hobbies, file upload, and address details, then verifies the submitted data on the confirmation page

Starting URL: https://demoqa.com/automation-practice-form

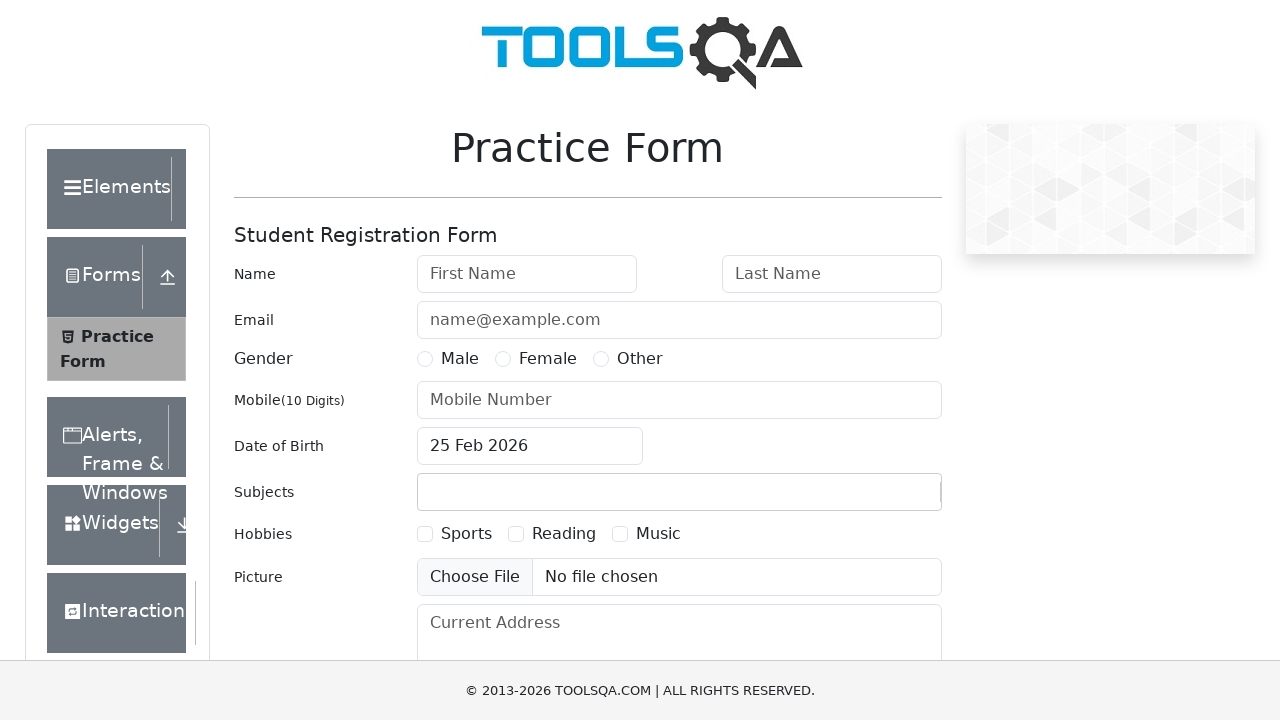

Filled first name field with 'Maria' on #firstName
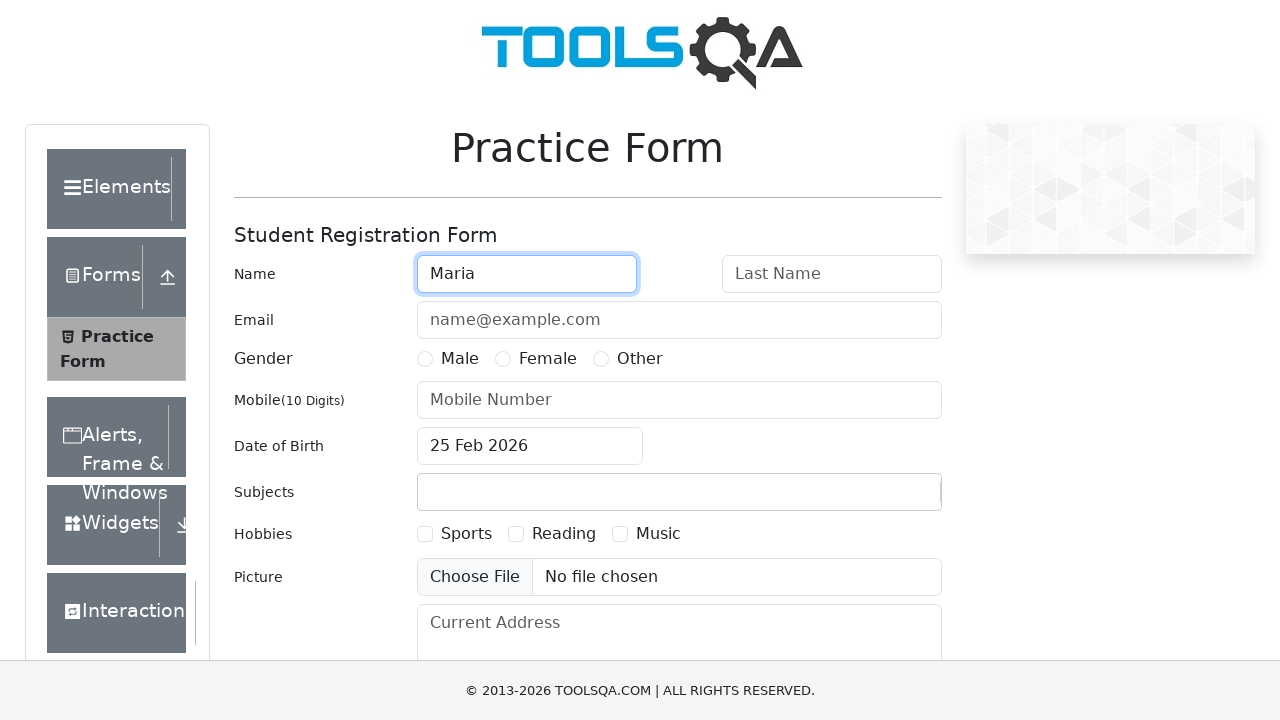

Filled last name field with 'Johnson' on #lastName
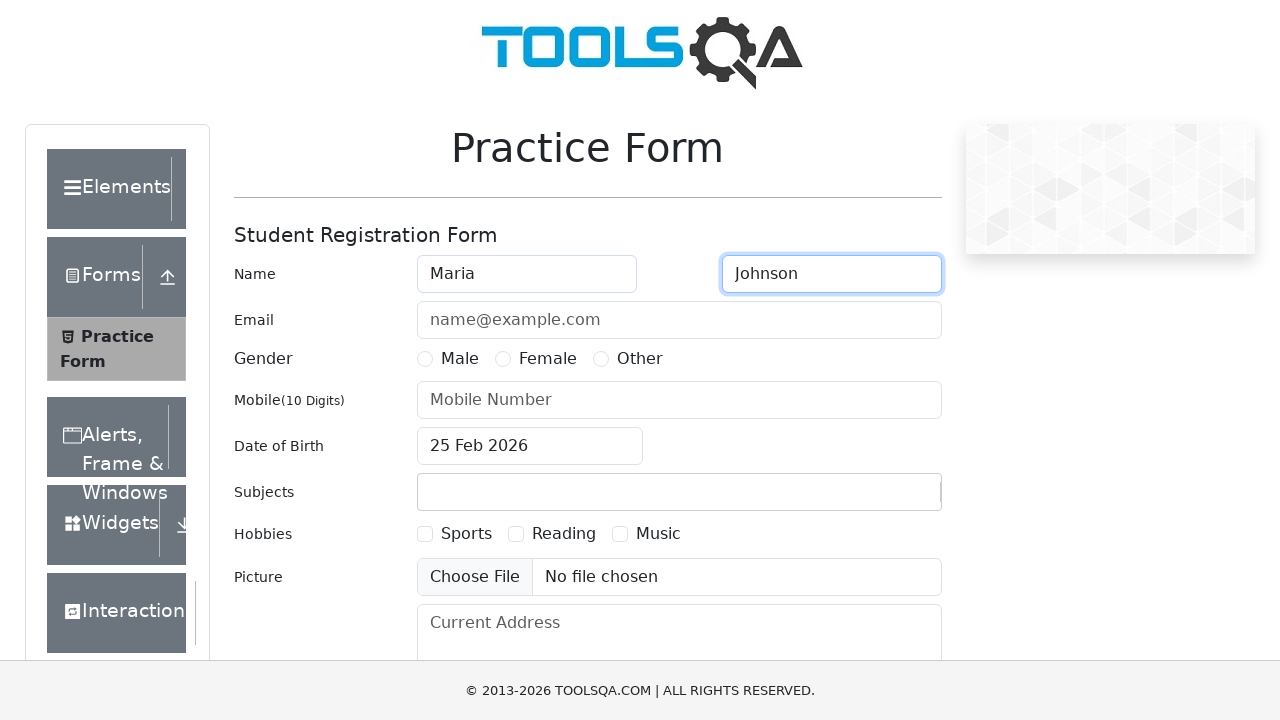

Filled email field with 'mjohnson@example.com' on #userEmail
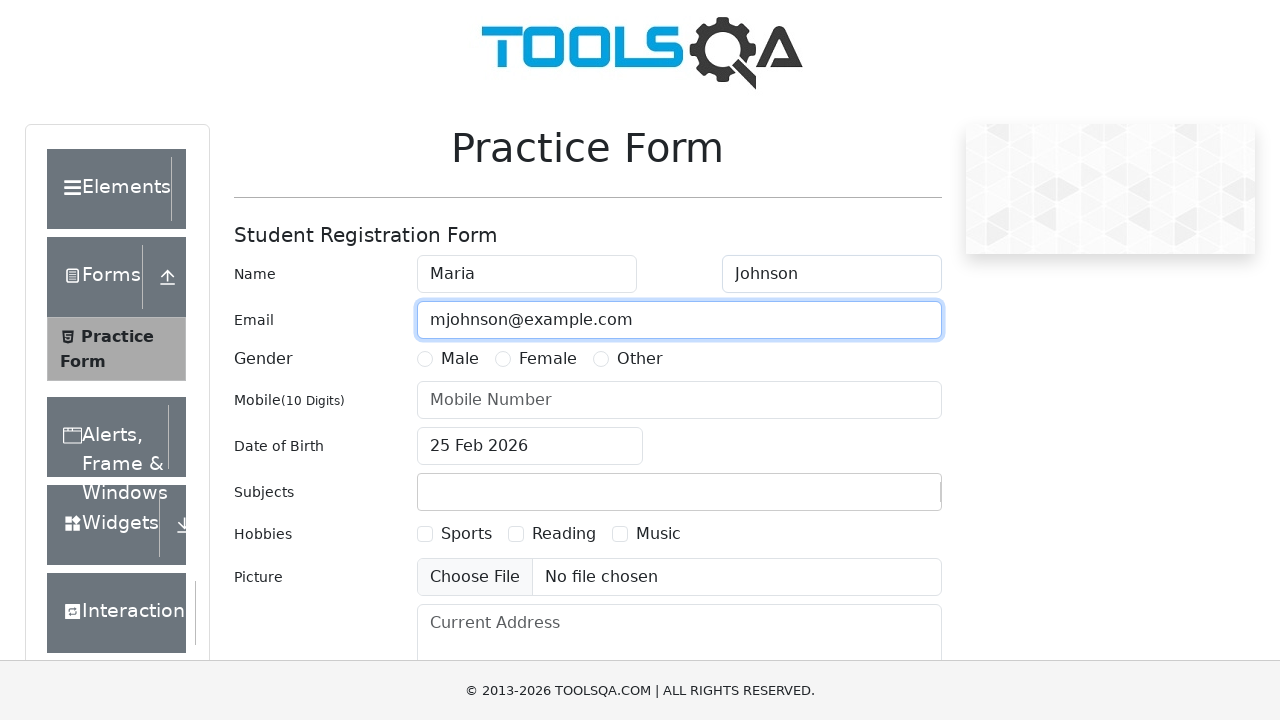

Selected Female gender option at (548, 359) on label:has-text('Female')
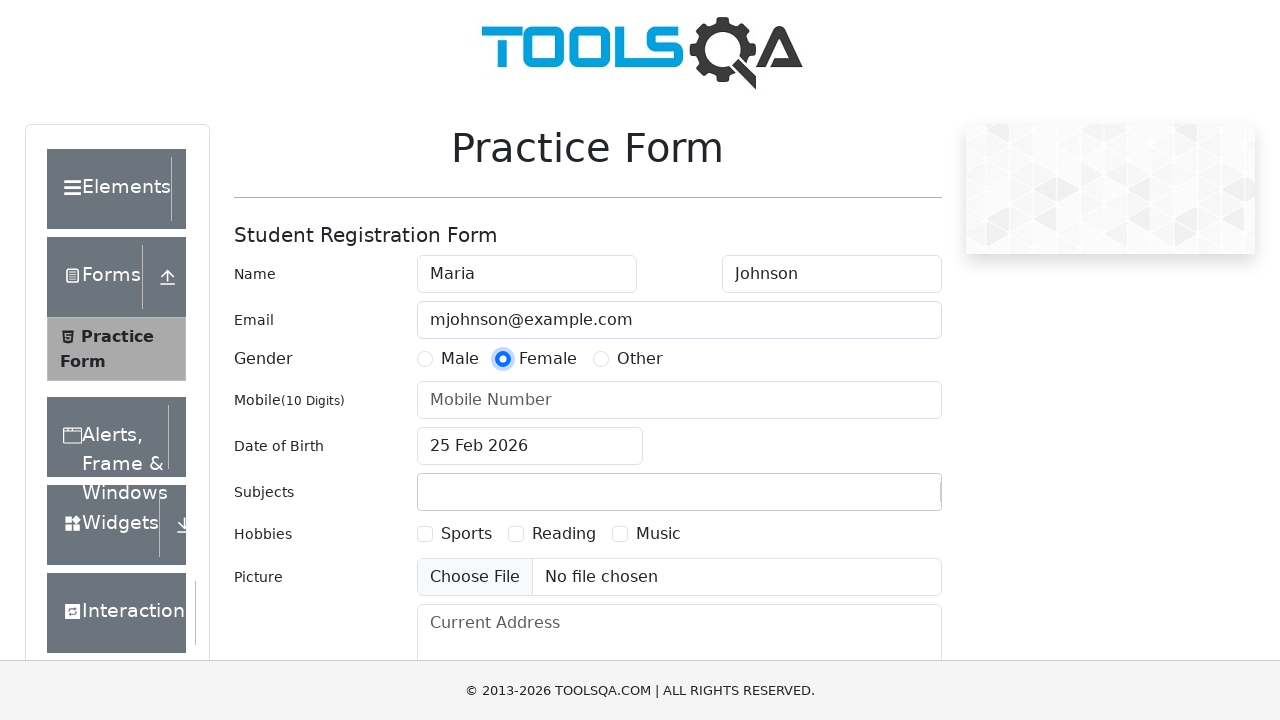

Filled phone number field with '9876543210' on #userNumber
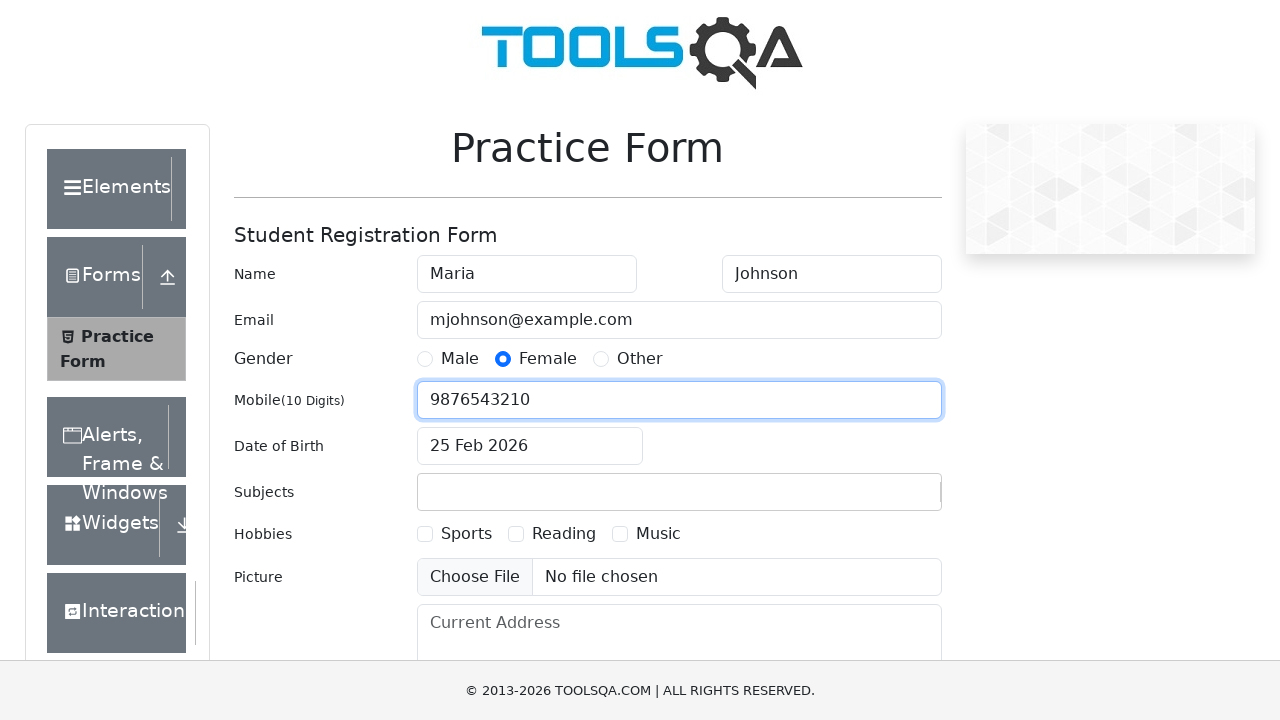

Clicked date of birth input field at (530, 446) on #dateOfBirthInput
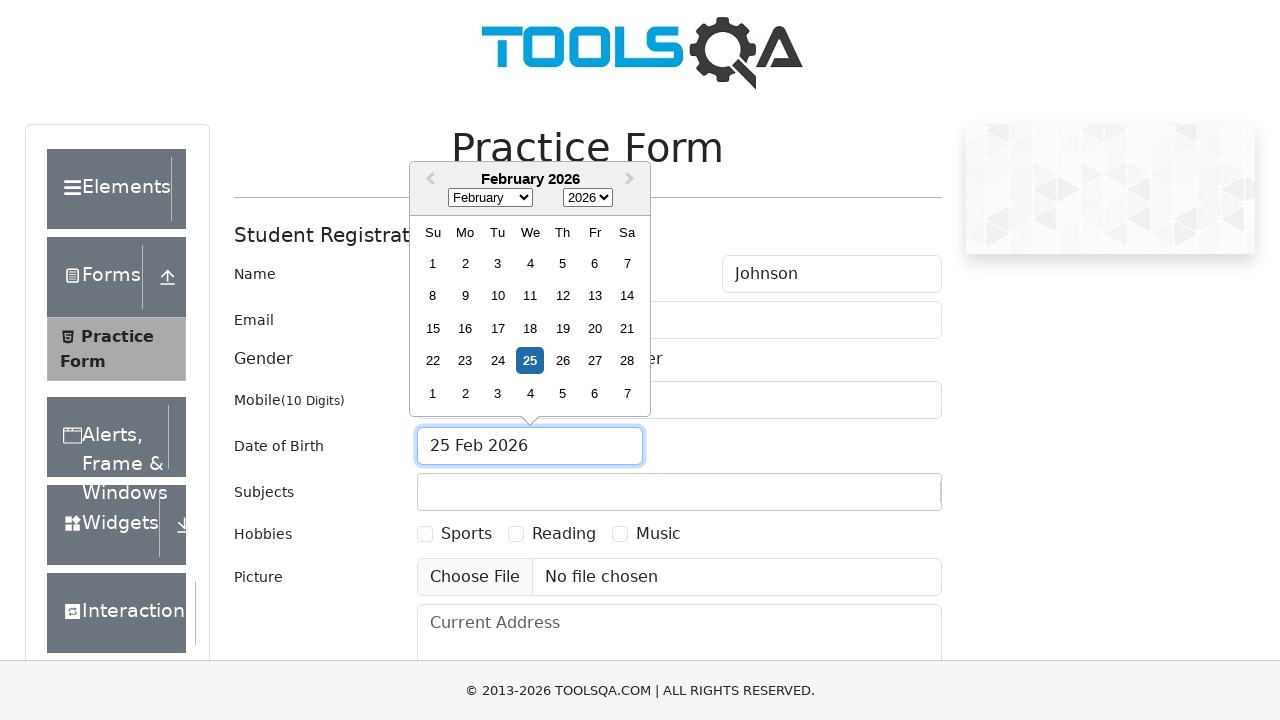

Selected October from month dropdown on select.react-datepicker__month-select
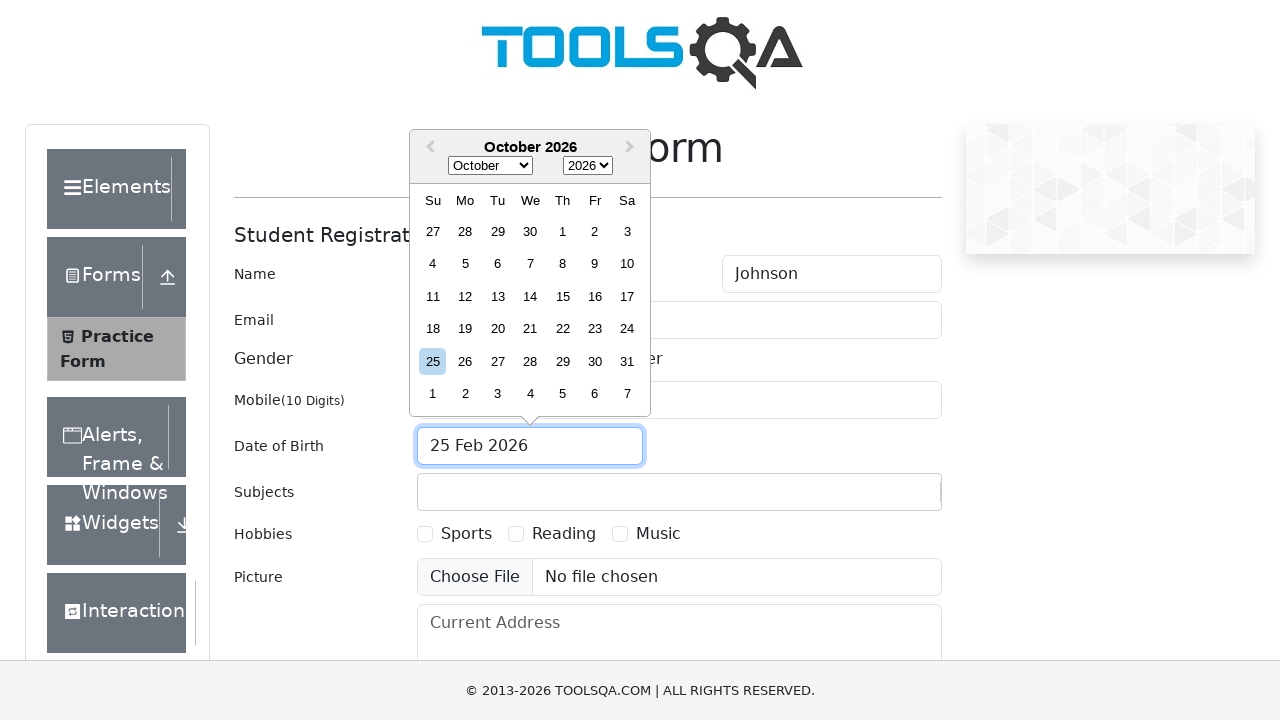

Selected 2011 from year dropdown on select.react-datepicker__year-select
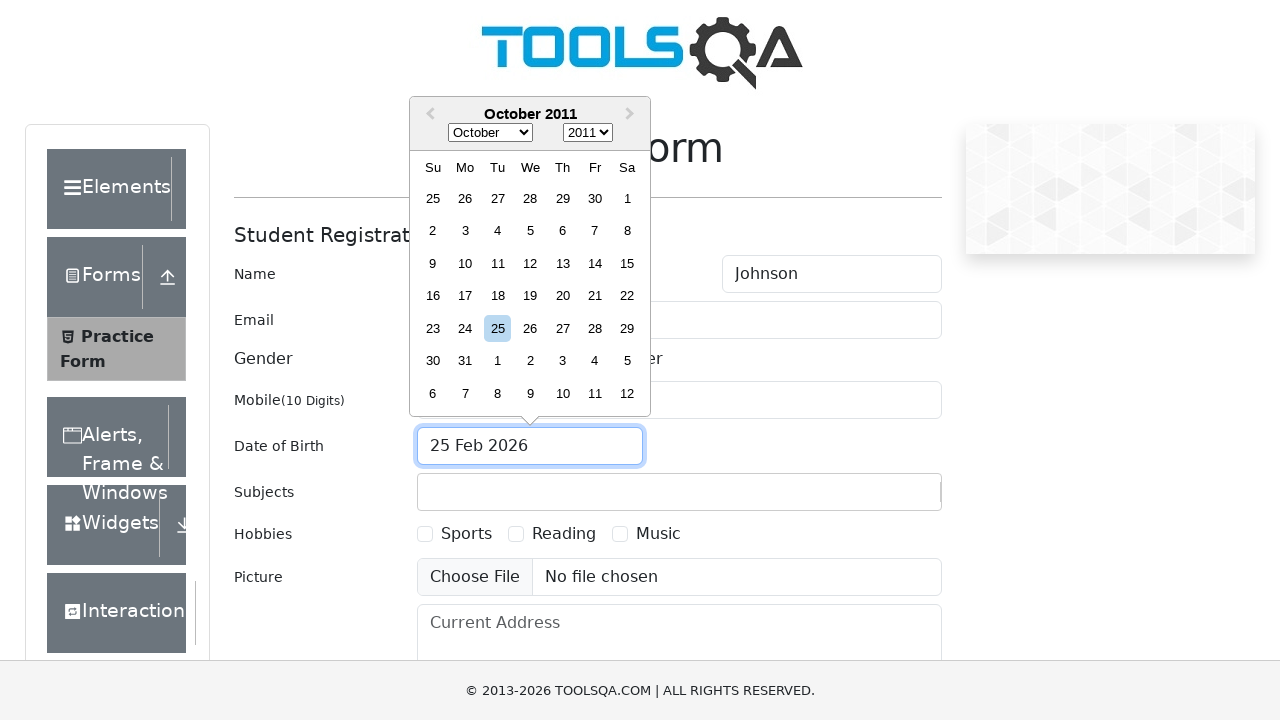

Selected day 12 from date picker calendar at (530, 263) on xpath=//div[contains(@class, 'react-datepicker__day--012') and not(contains(@cla
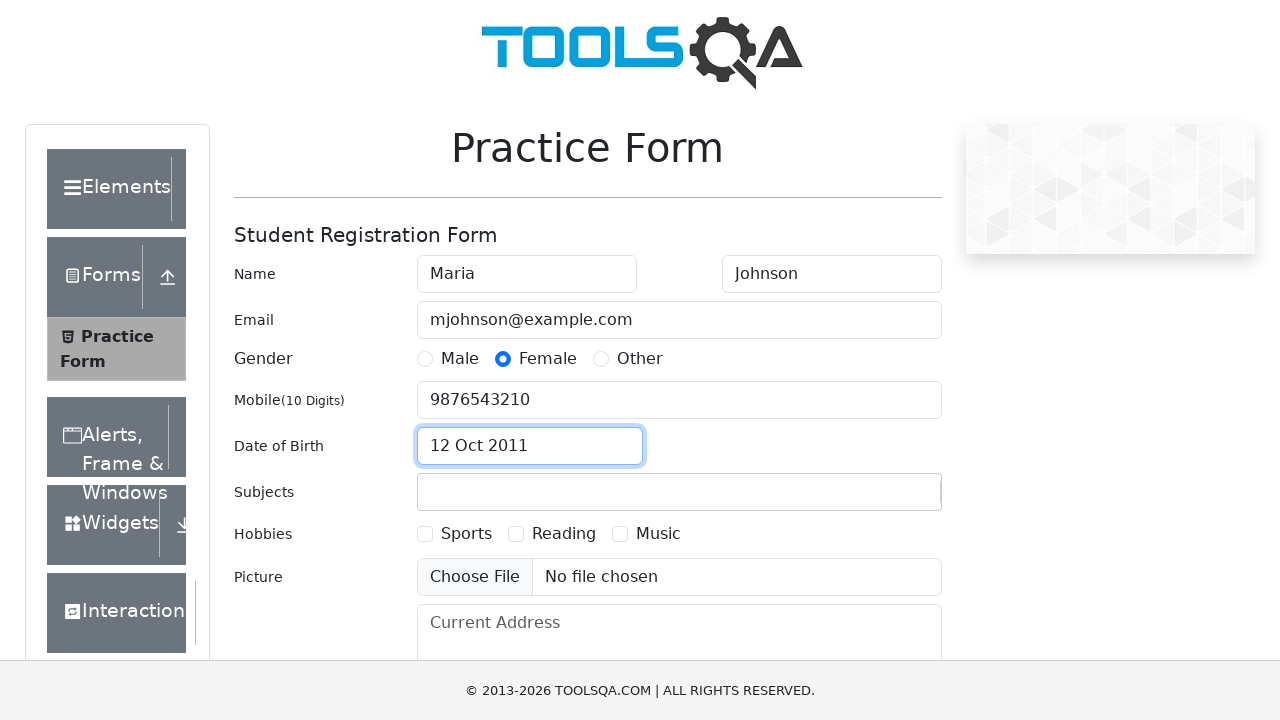

Typed 'Ma' in subjects input field on #subjectsInput
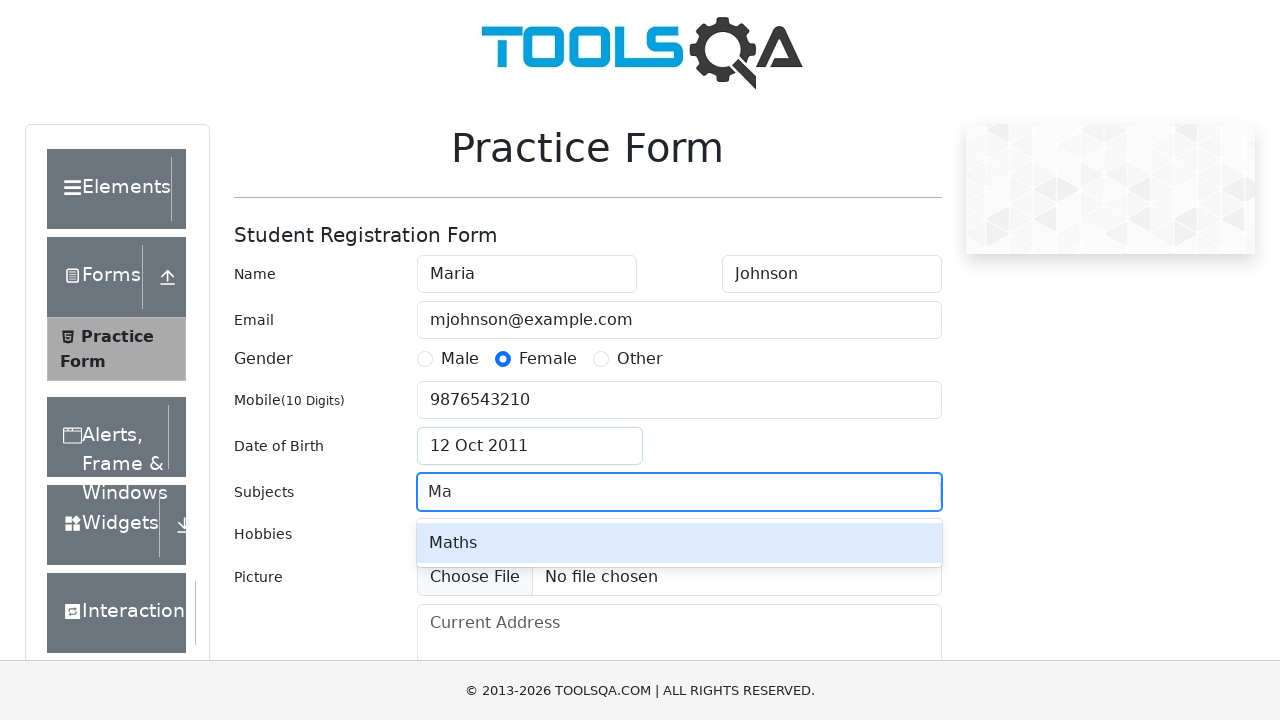

Pressed Enter to select Math subject on #subjectsInput
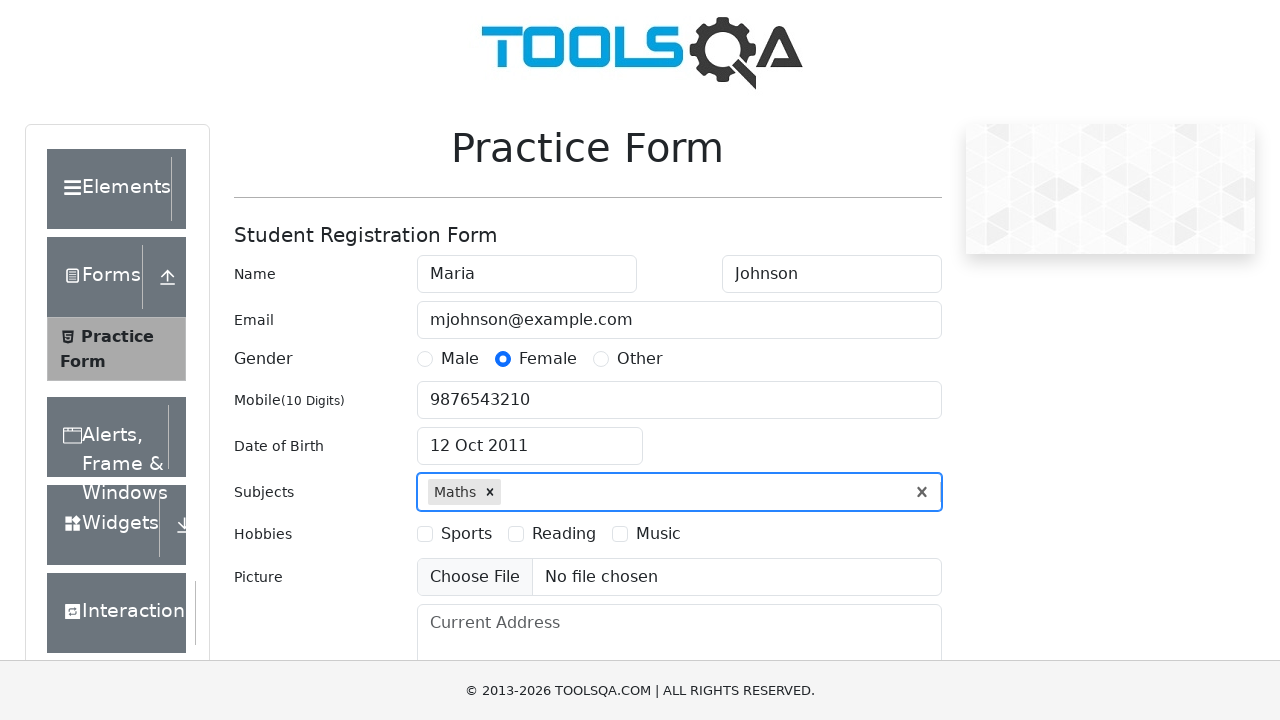

Typed 'Co' in subjects input field on #subjectsInput
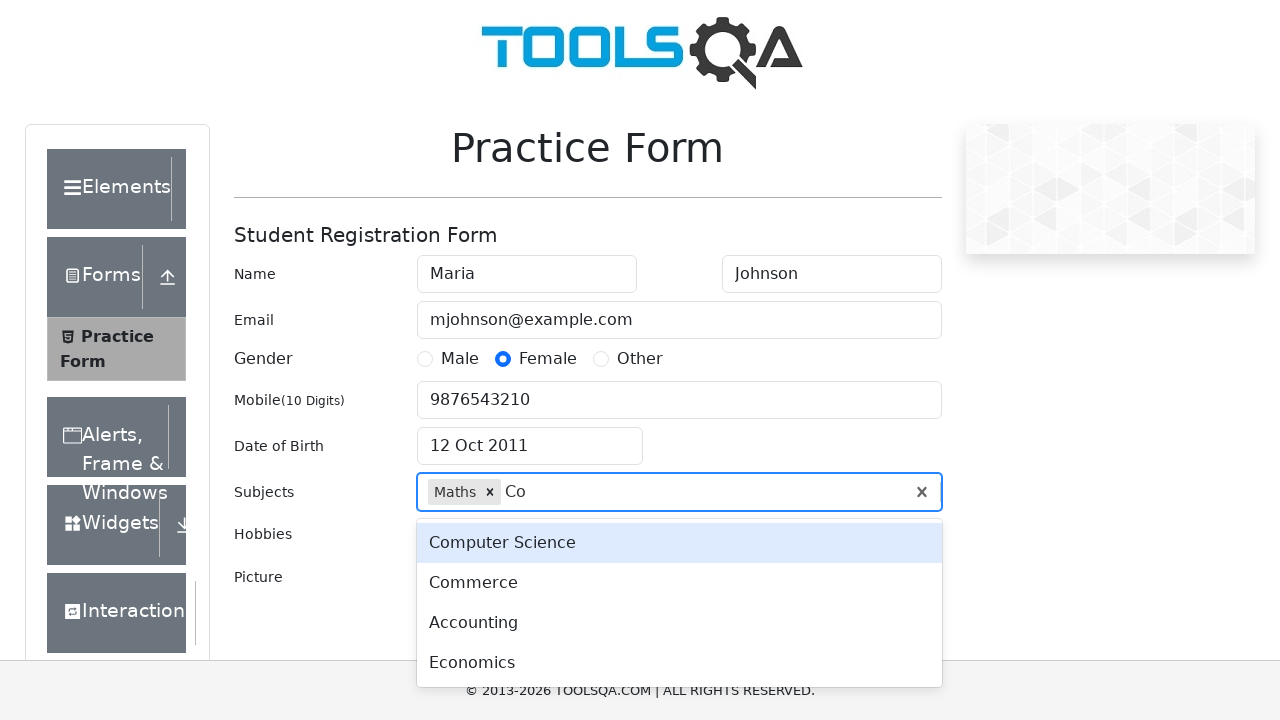

Pressed Enter to select Computer Science subject on #subjectsInput
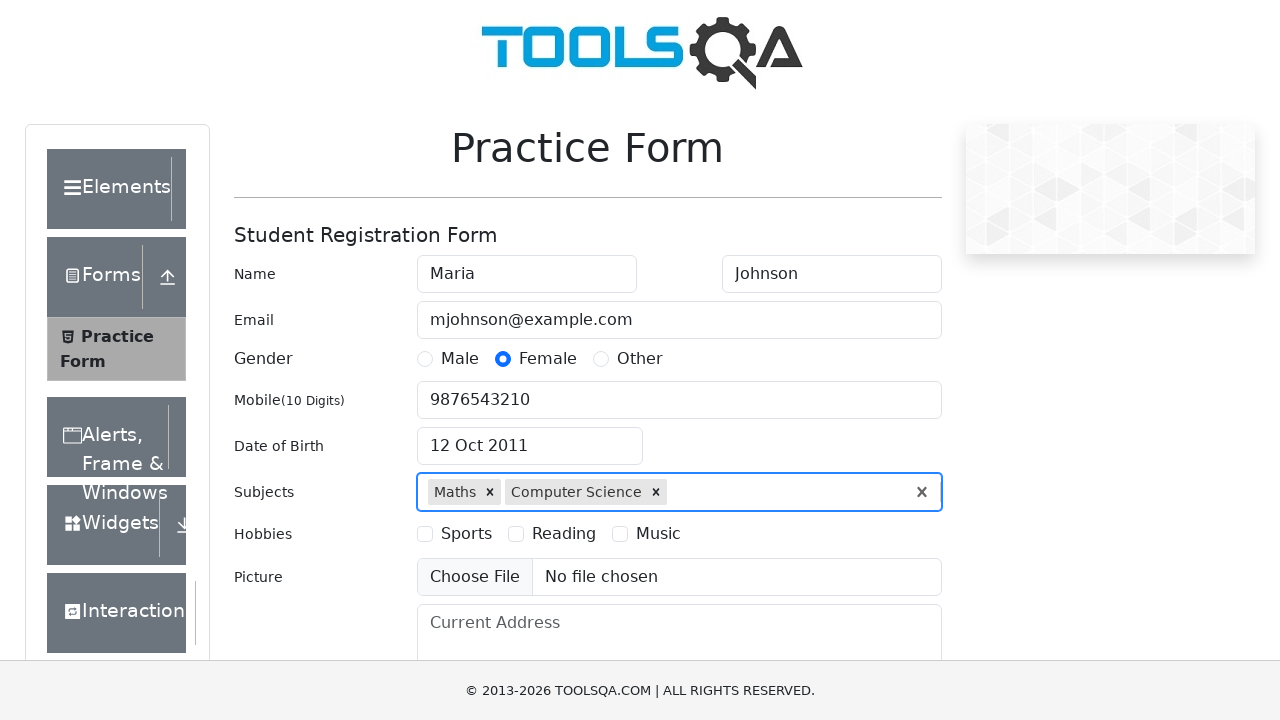

Selected Sports hobby checkbox at (466, 534) on label:has-text('Sports')
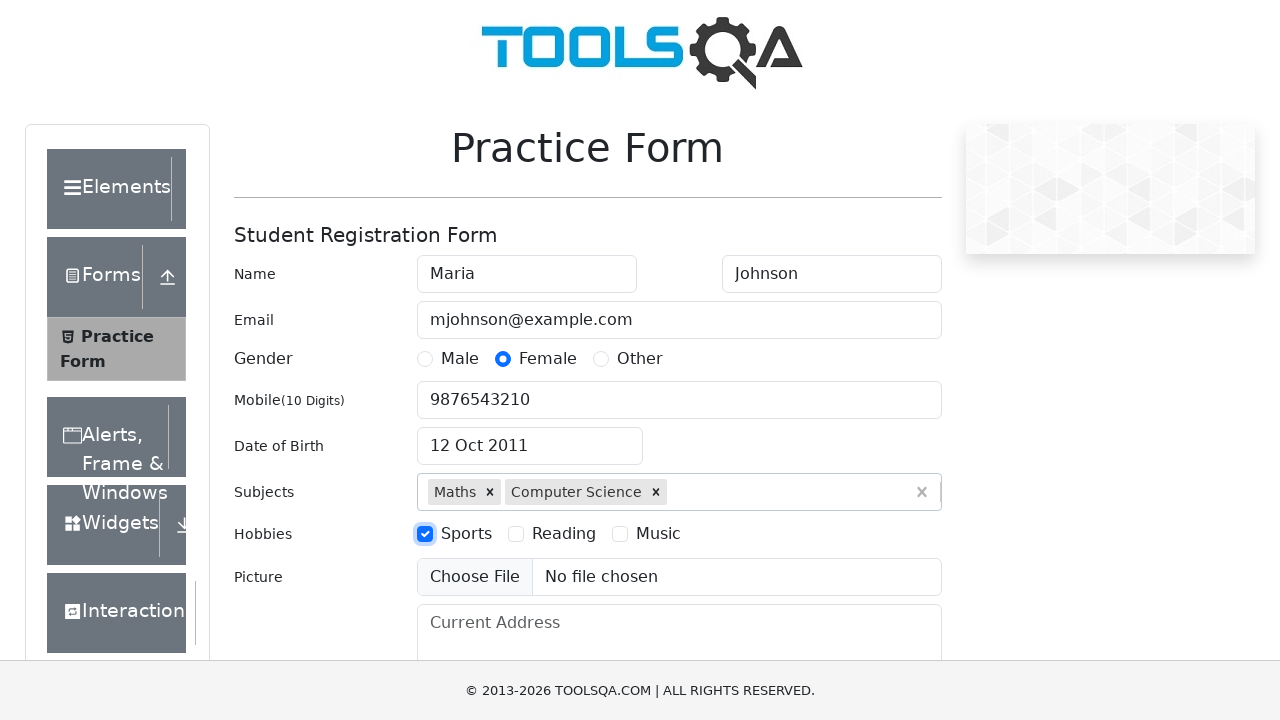

Selected Music hobby checkbox at (658, 534) on label:has-text('Music')
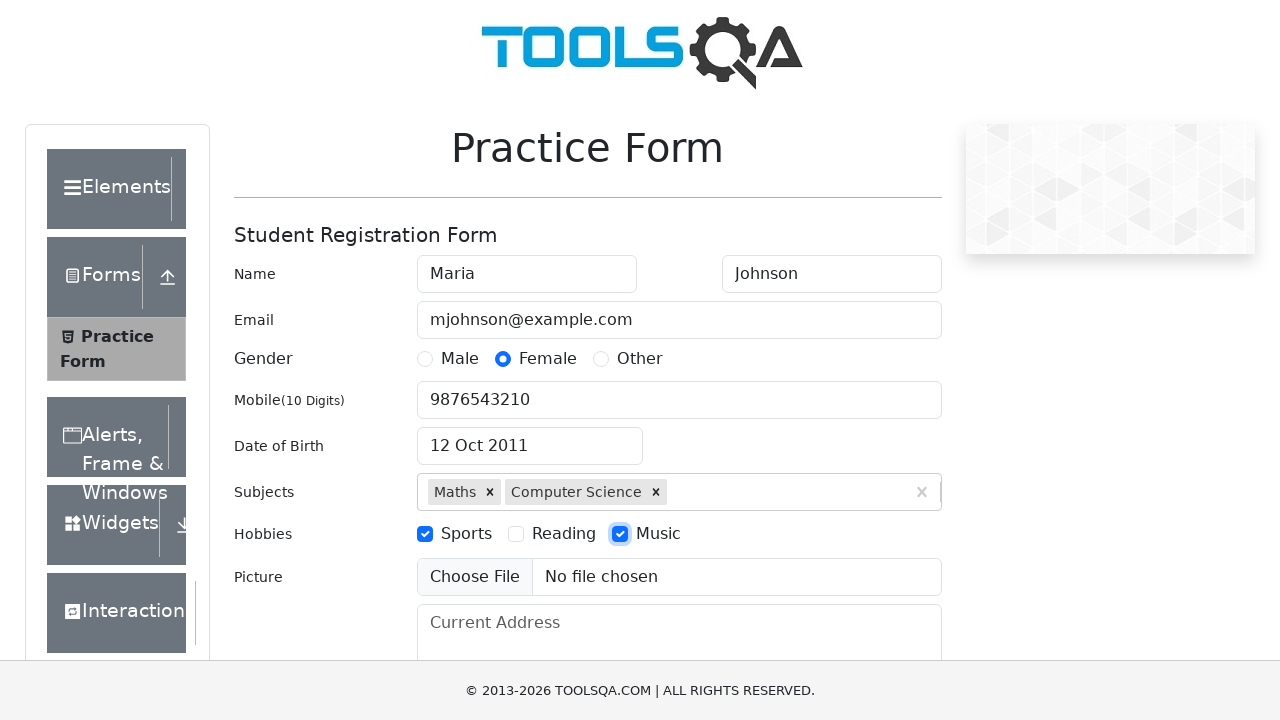

Uploaded test image file
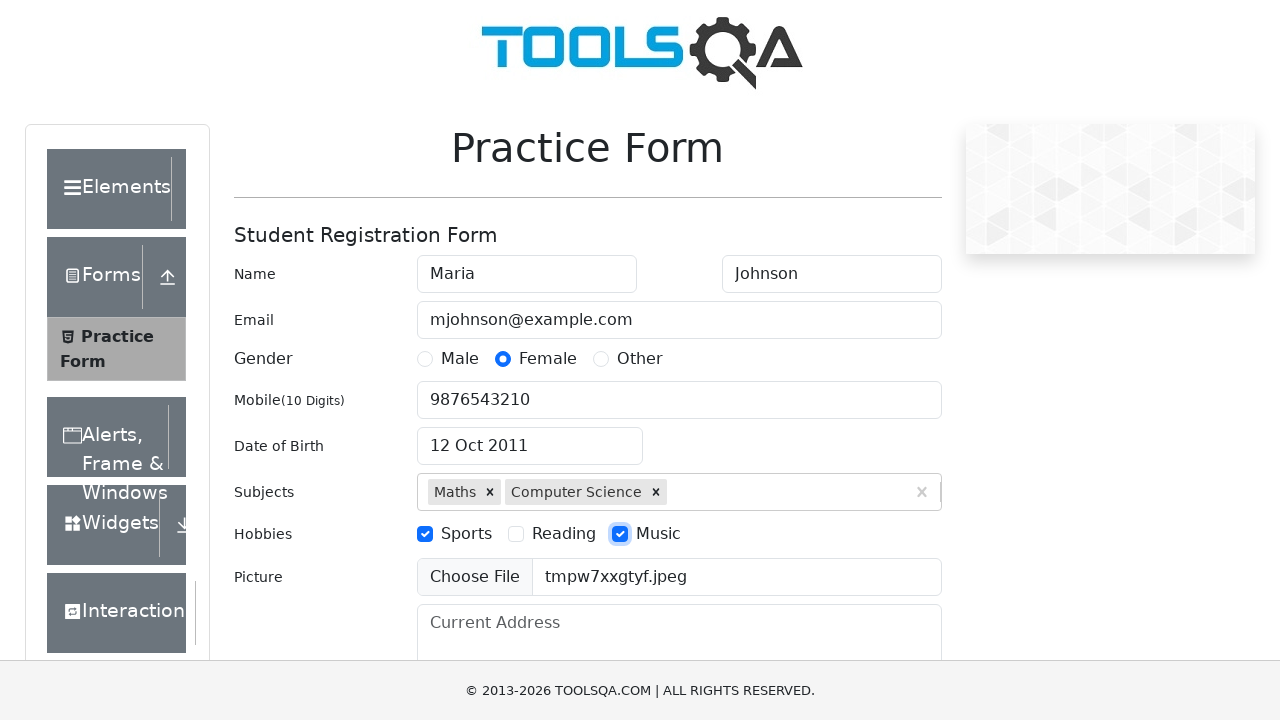

Filled current address field on #currentAddress
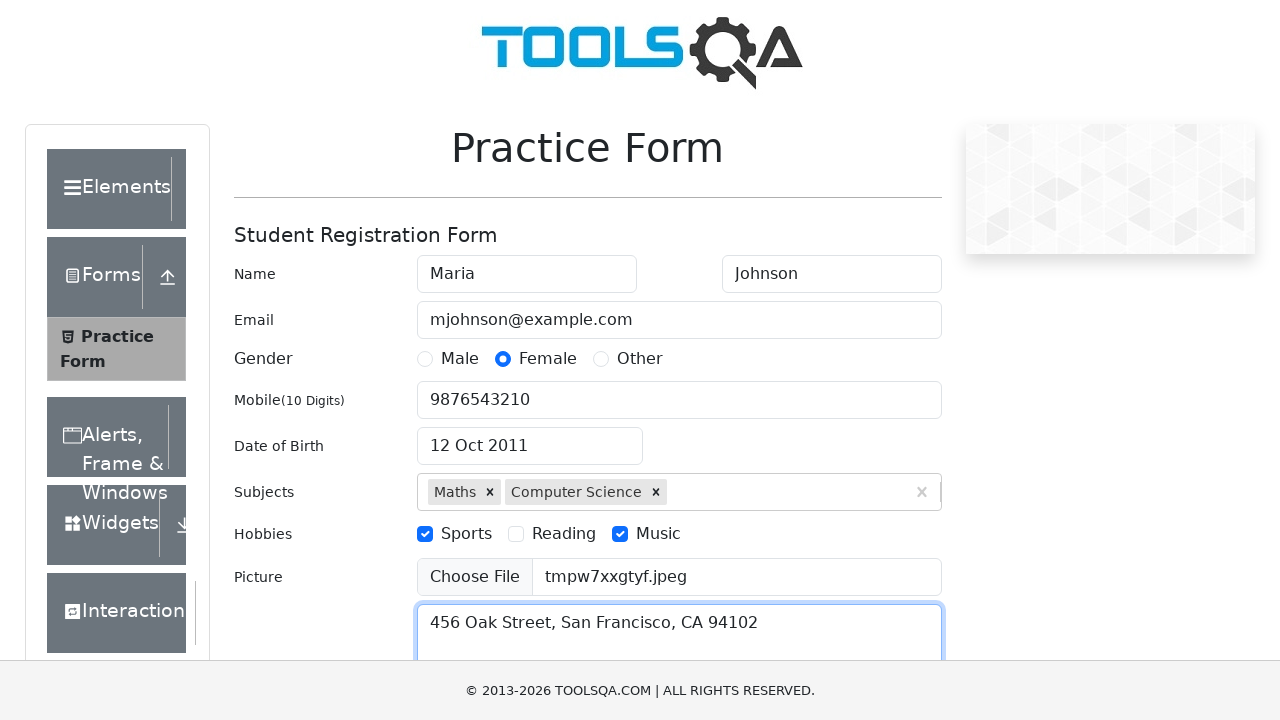

Typed 'Haryana' in state selection field on #react-select-3-input
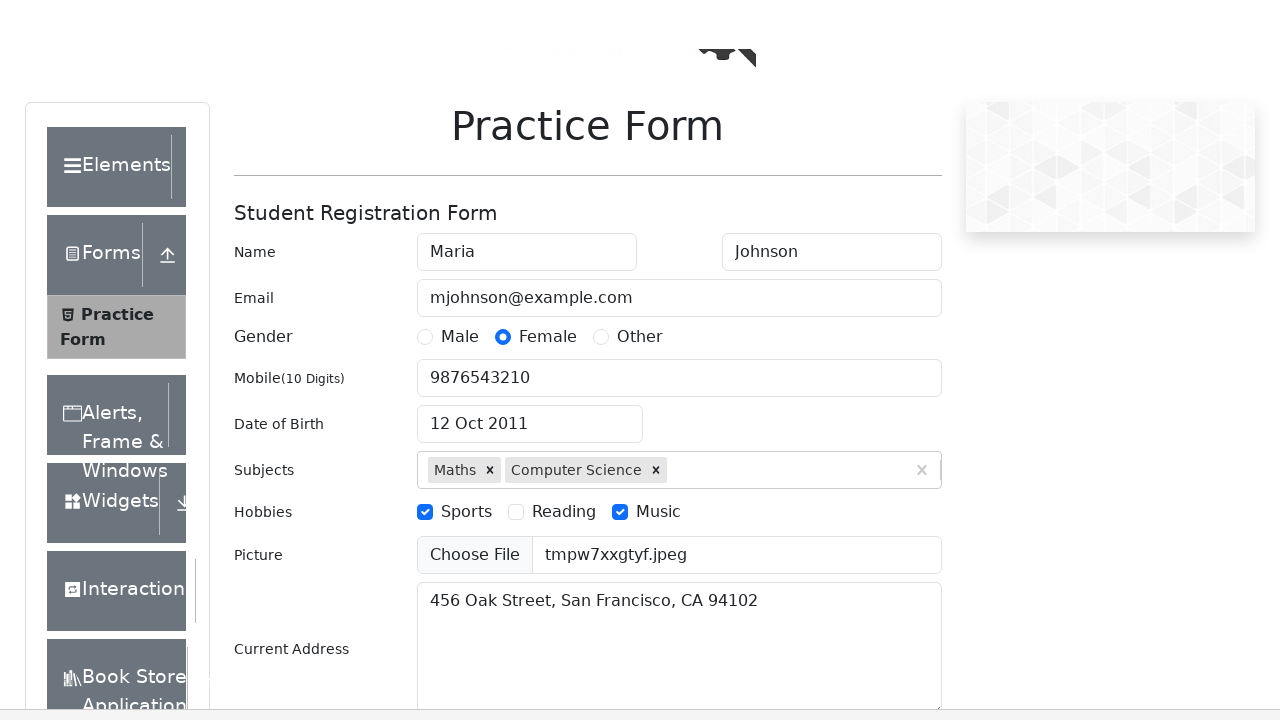

Pressed Enter to select Haryana state on #react-select-3-input
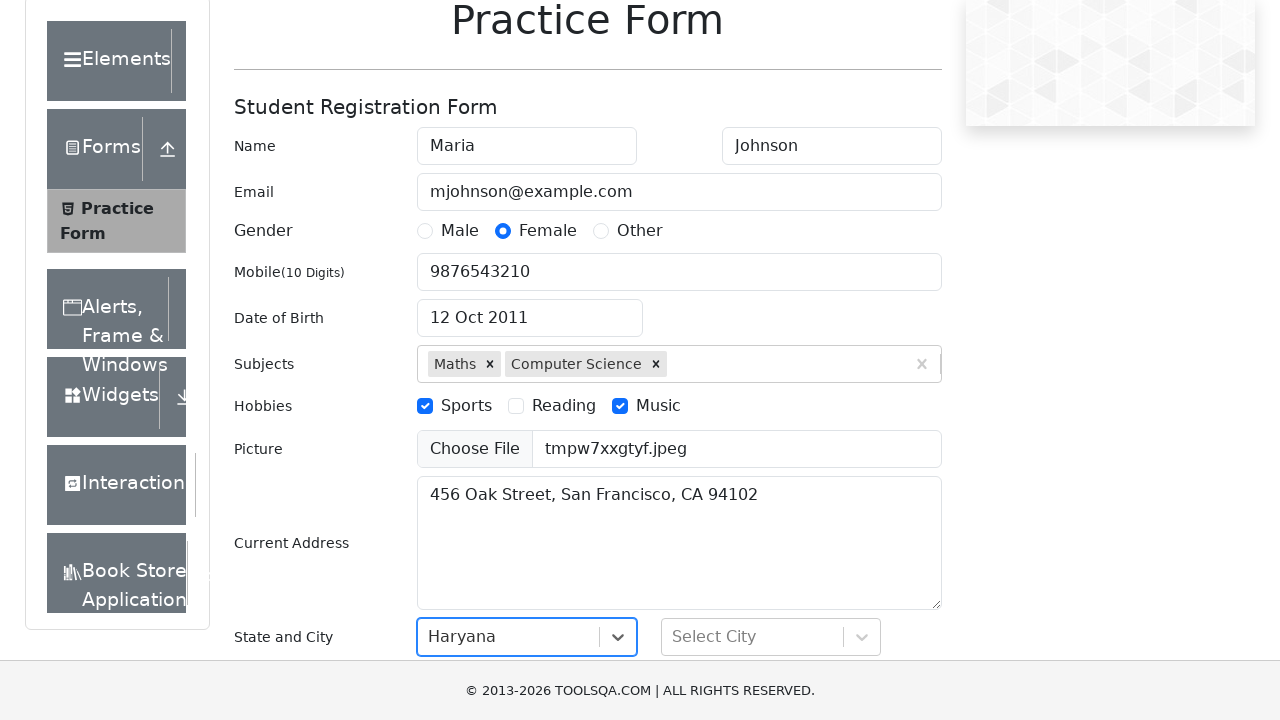

Typed 'Panipat' in city selection field on #react-select-4-input
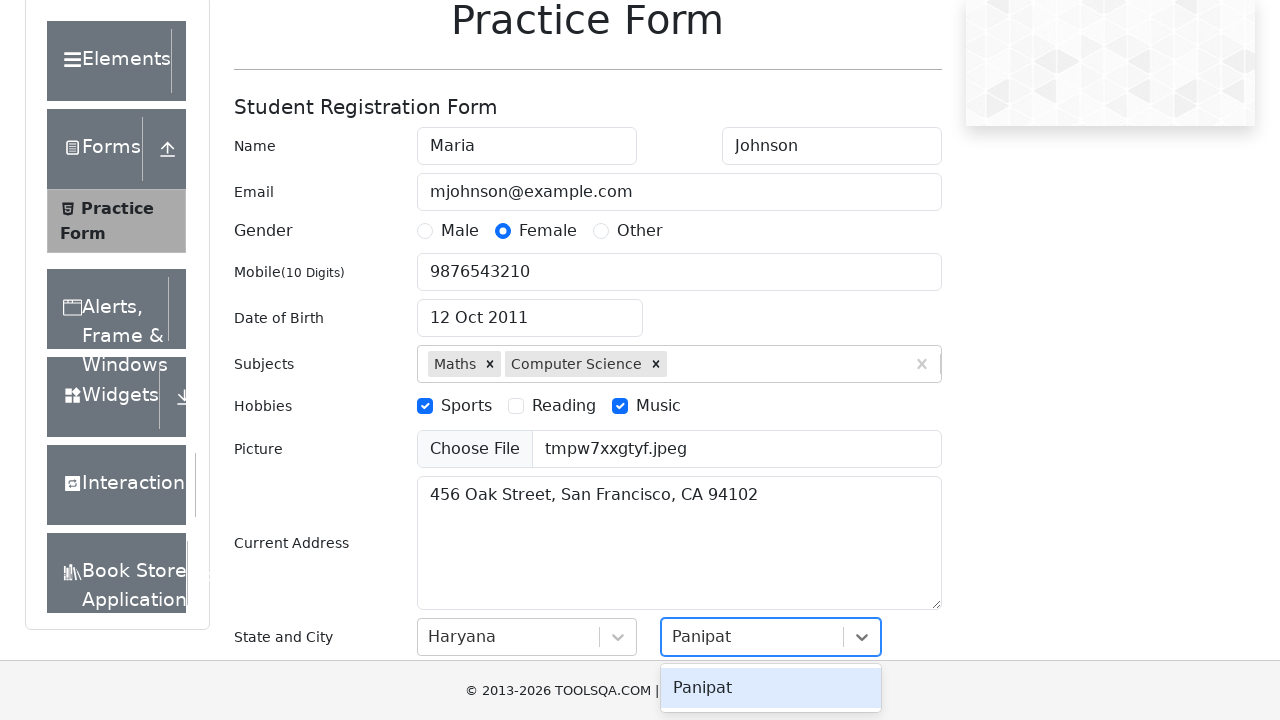

Pressed Enter to select Panipat city on #react-select-4-input
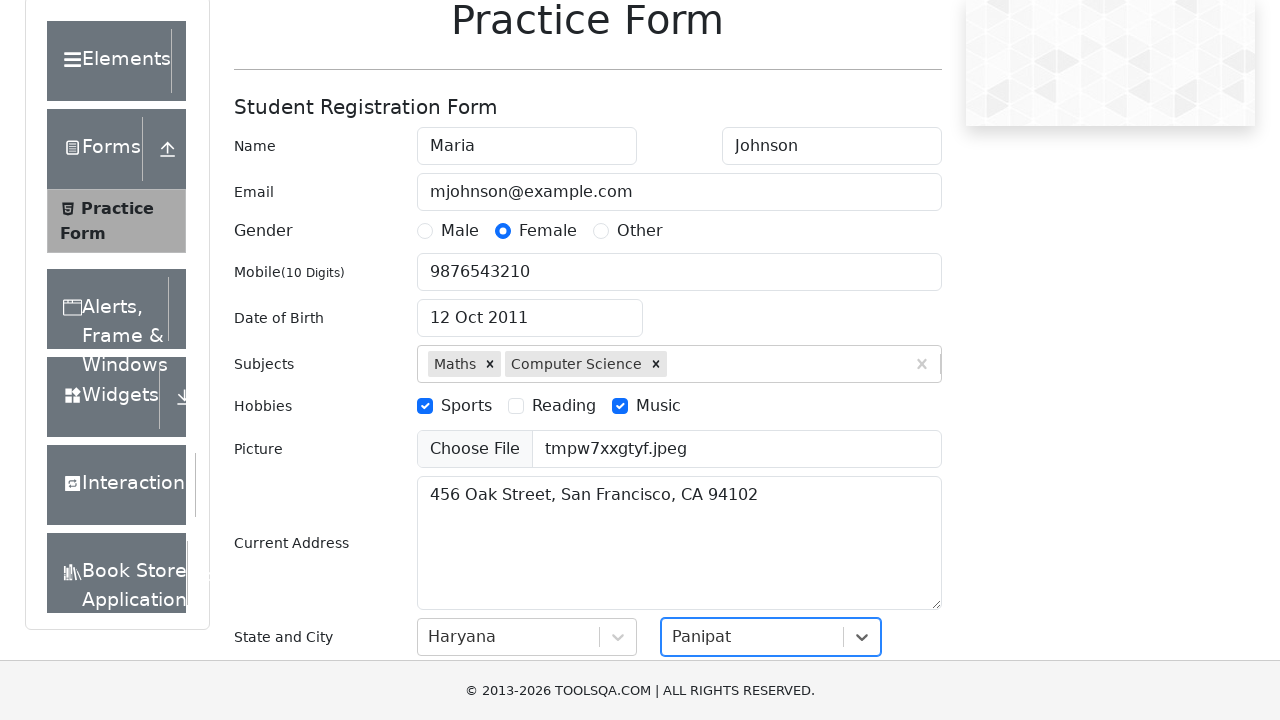

Clicked submit button to submit the form at (885, 499) on #submit
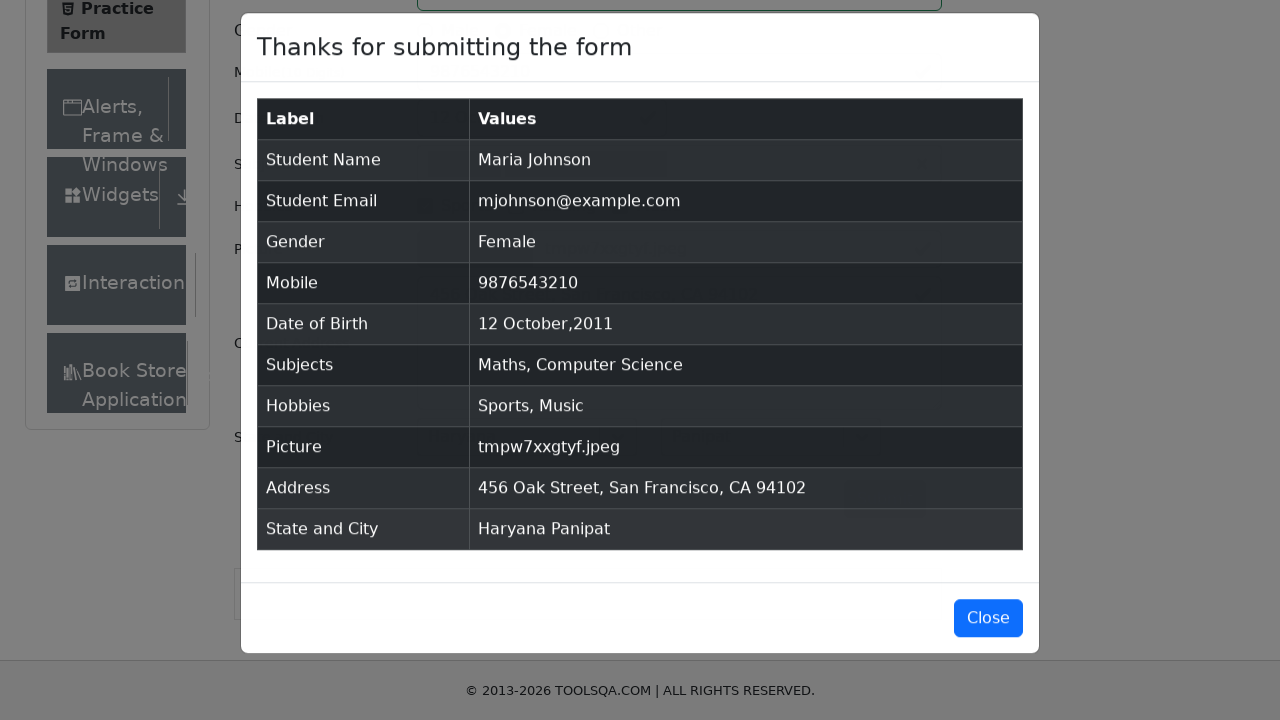

Confirmation modal loaded successfully
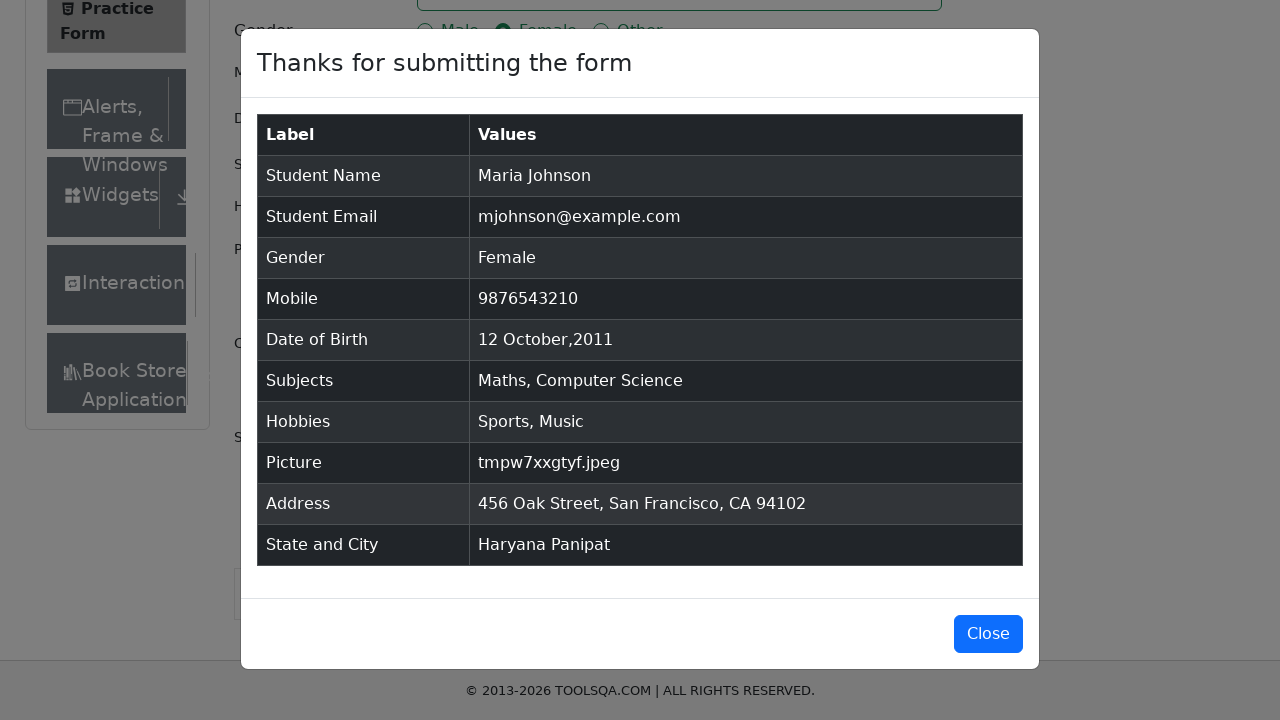

Retrieved confirmation modal title
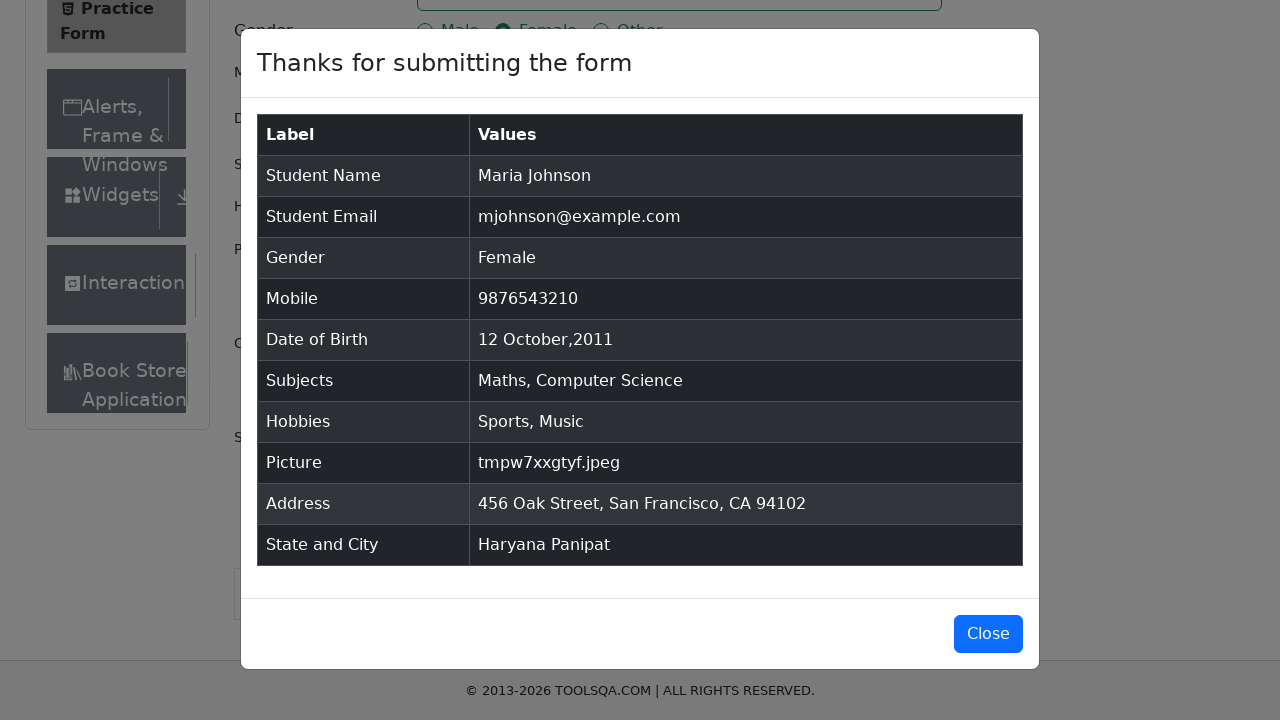

Verified confirmation modal title matches expected text
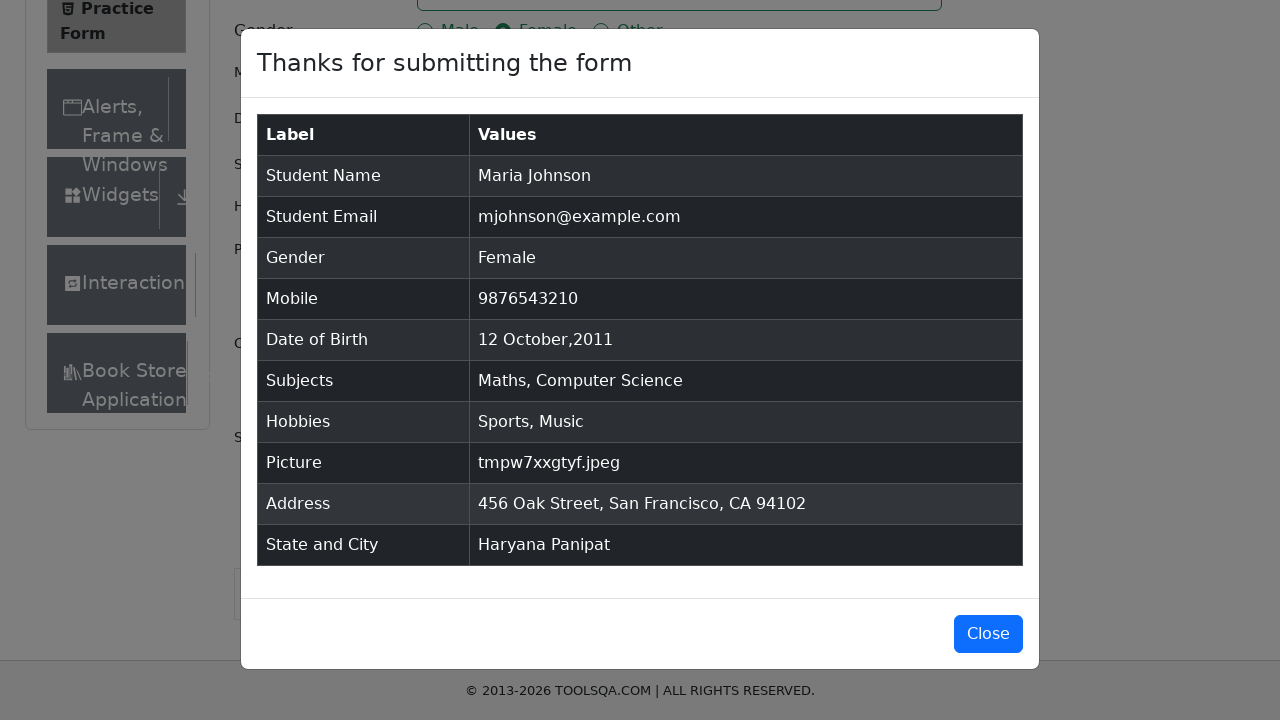

Retrieved student name from confirmation modal
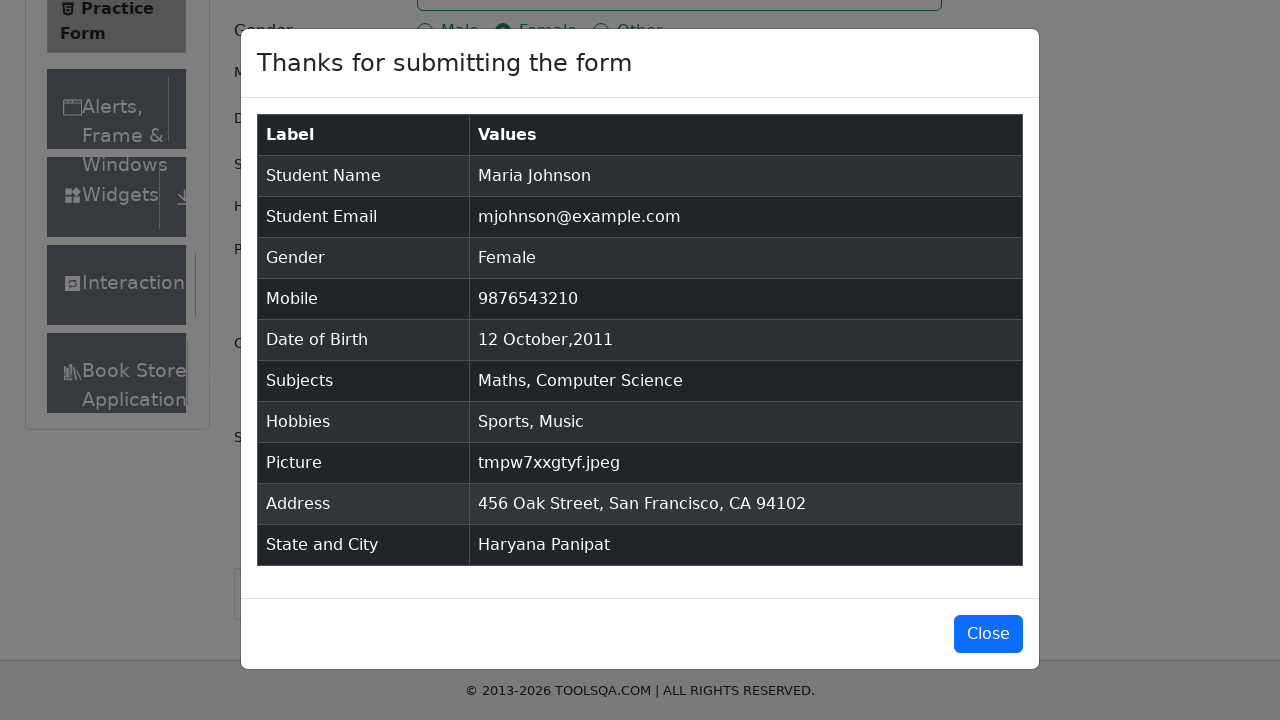

Verified submitted name contains 'Maria Johnson'
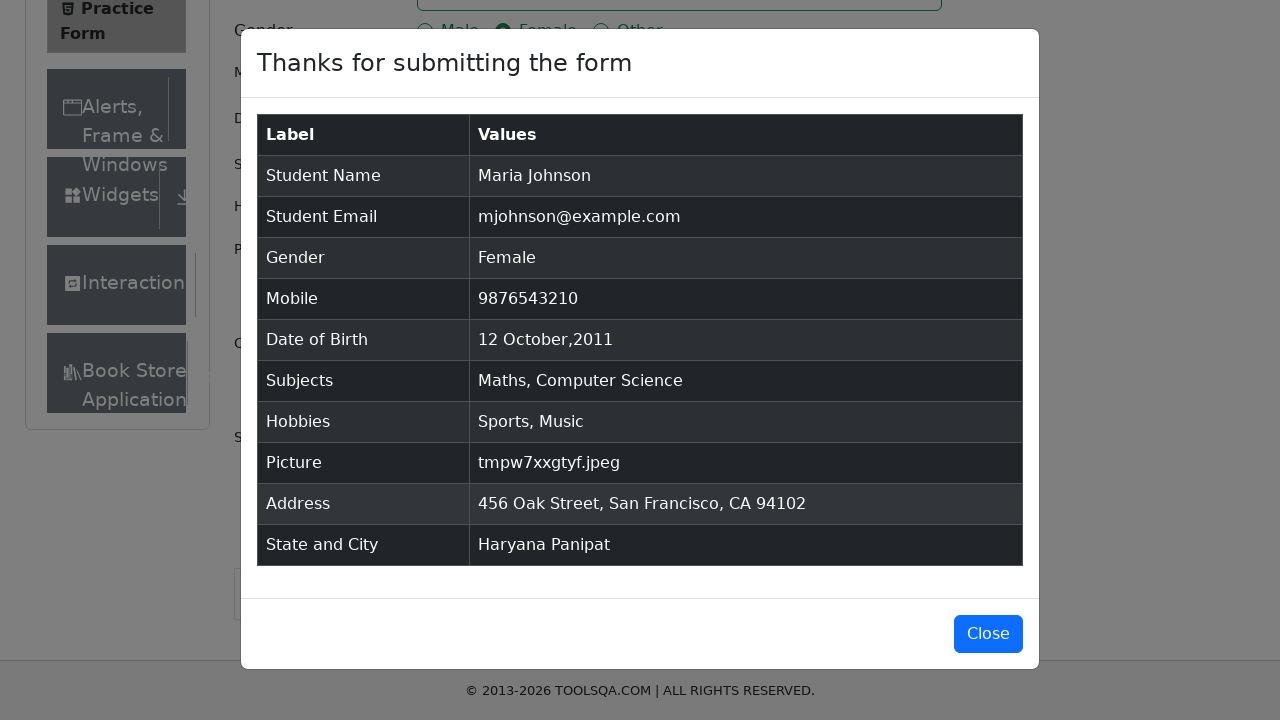

Retrieved student email from confirmation modal
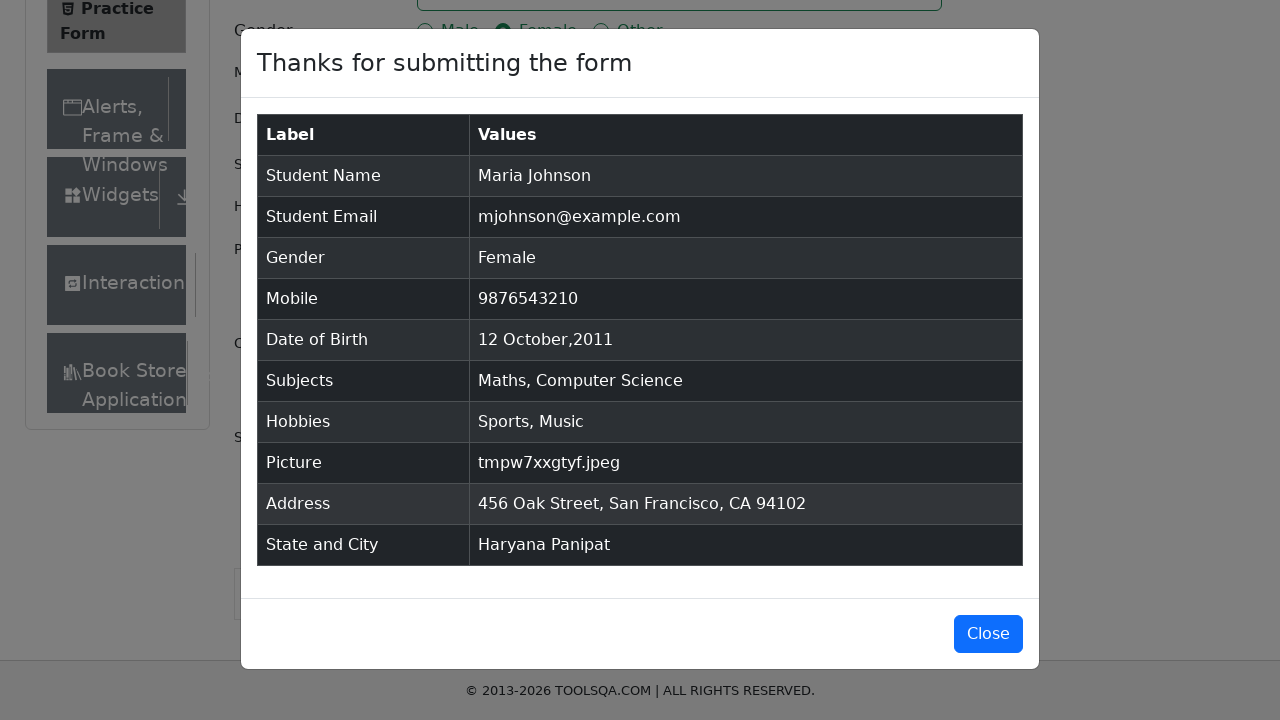

Verified submitted email is 'mjohnson@example.com'
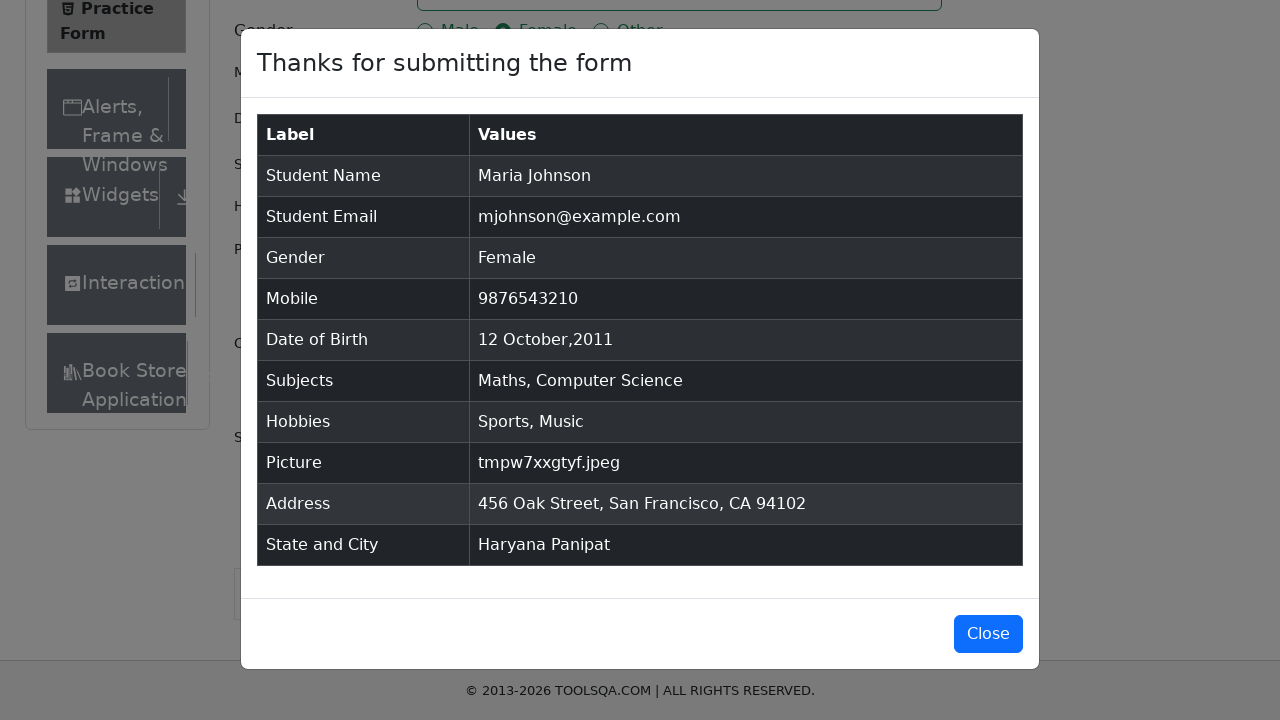

Retrieved gender from confirmation modal
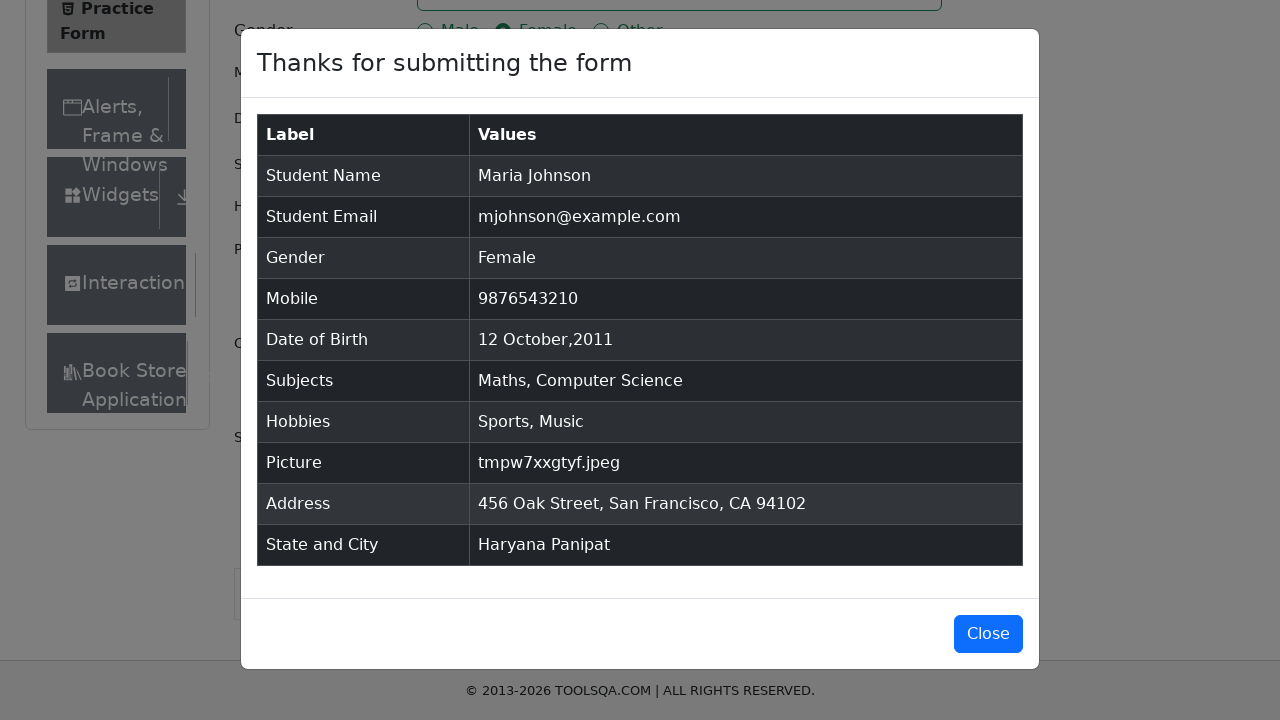

Verified submitted gender is 'Female'
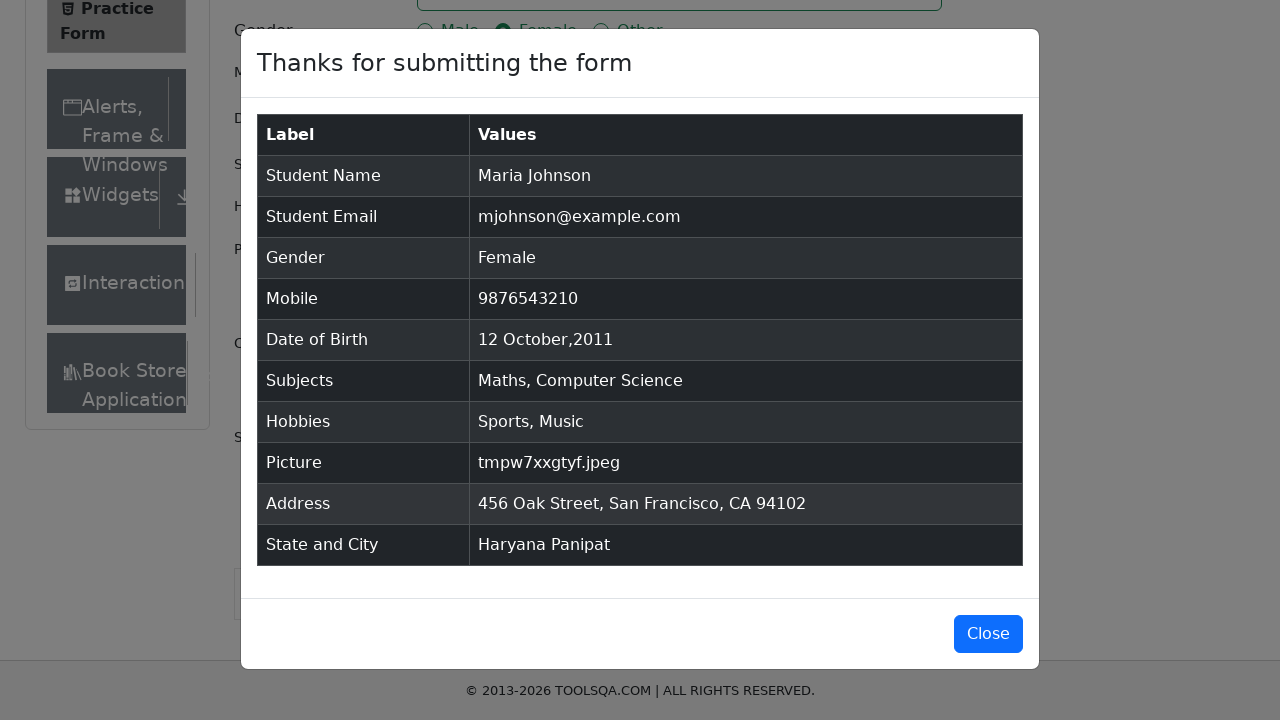

Retrieved phone number from confirmation modal
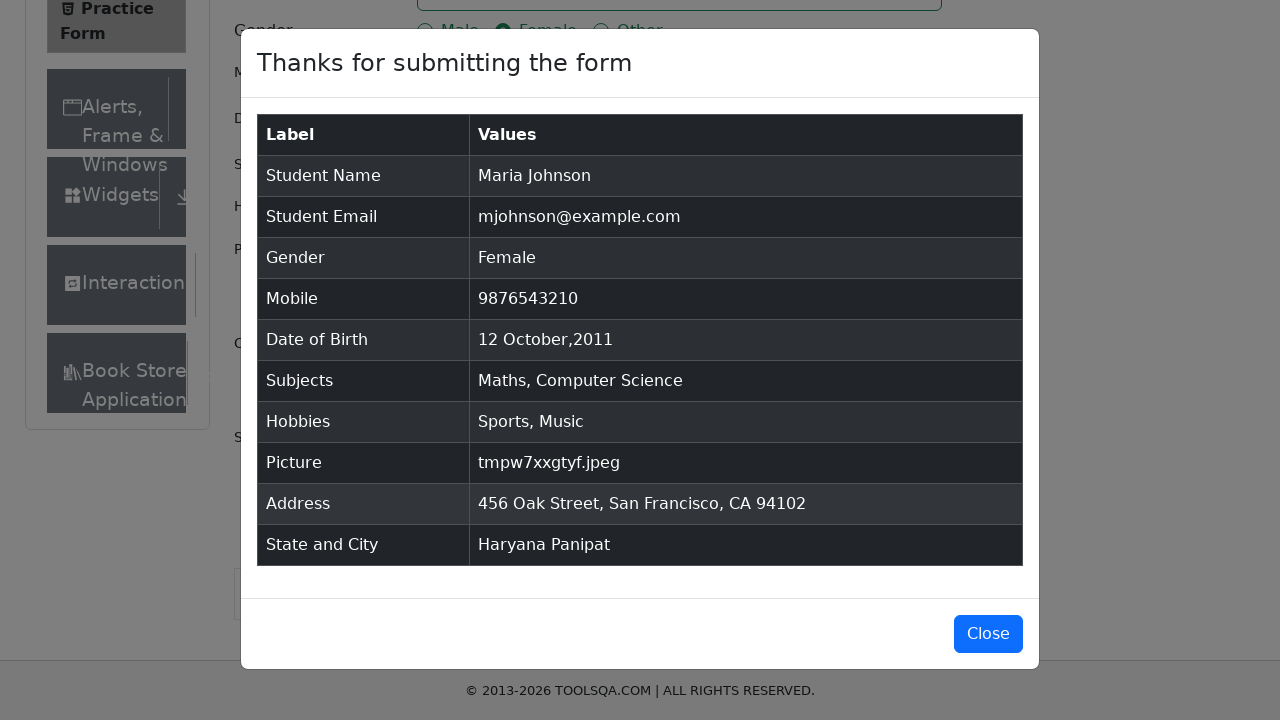

Verified submitted phone number is '9876543210'
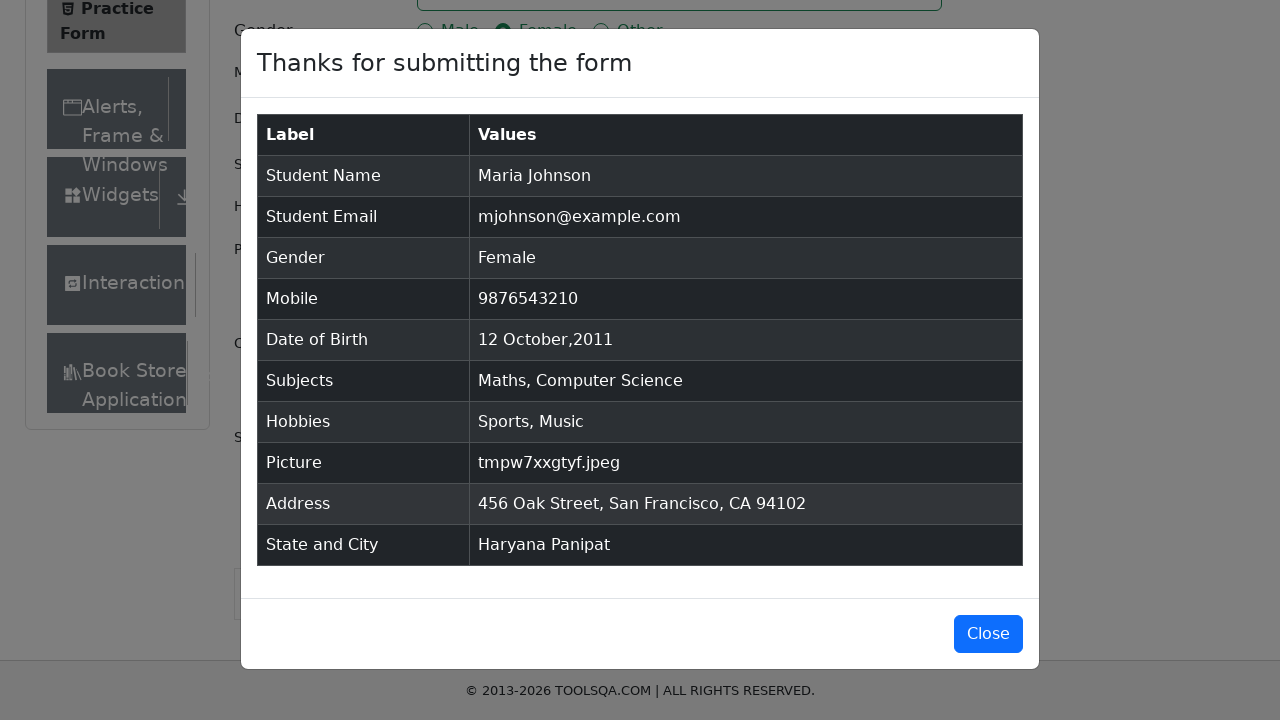

Retrieved hobbies from confirmation modal
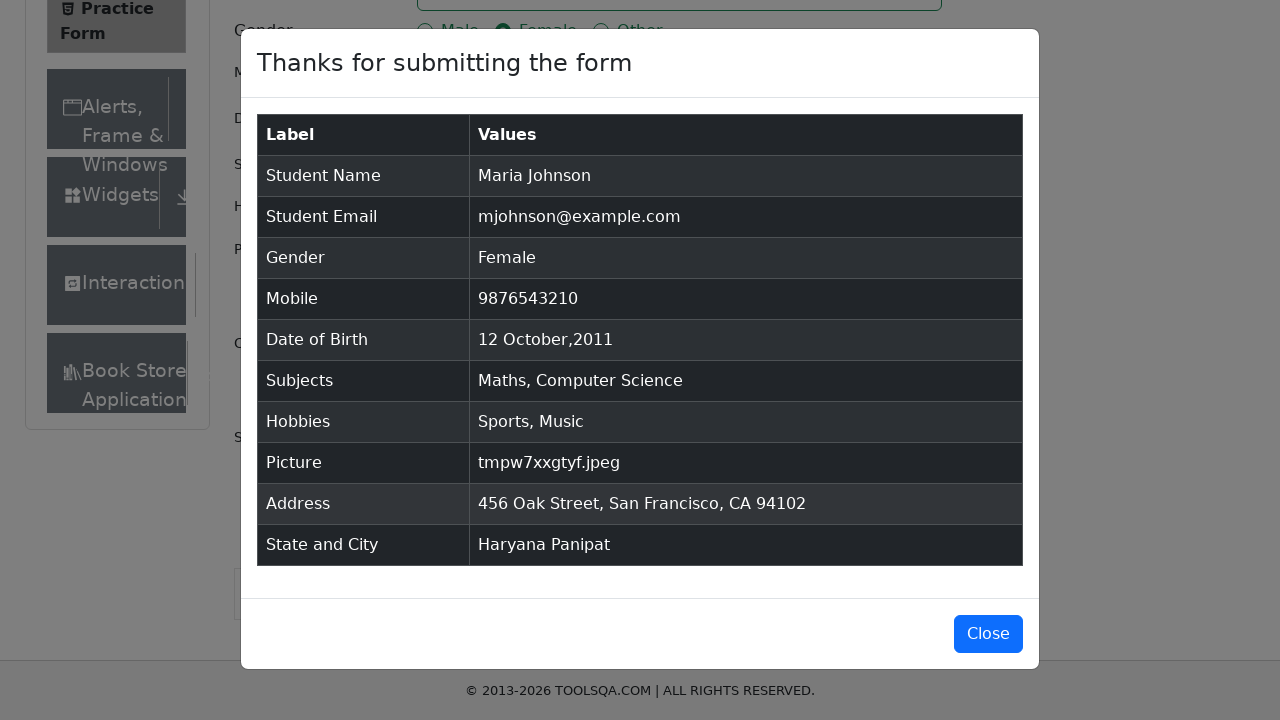

Verified submitted hobbies include 'Sports' and 'Music'
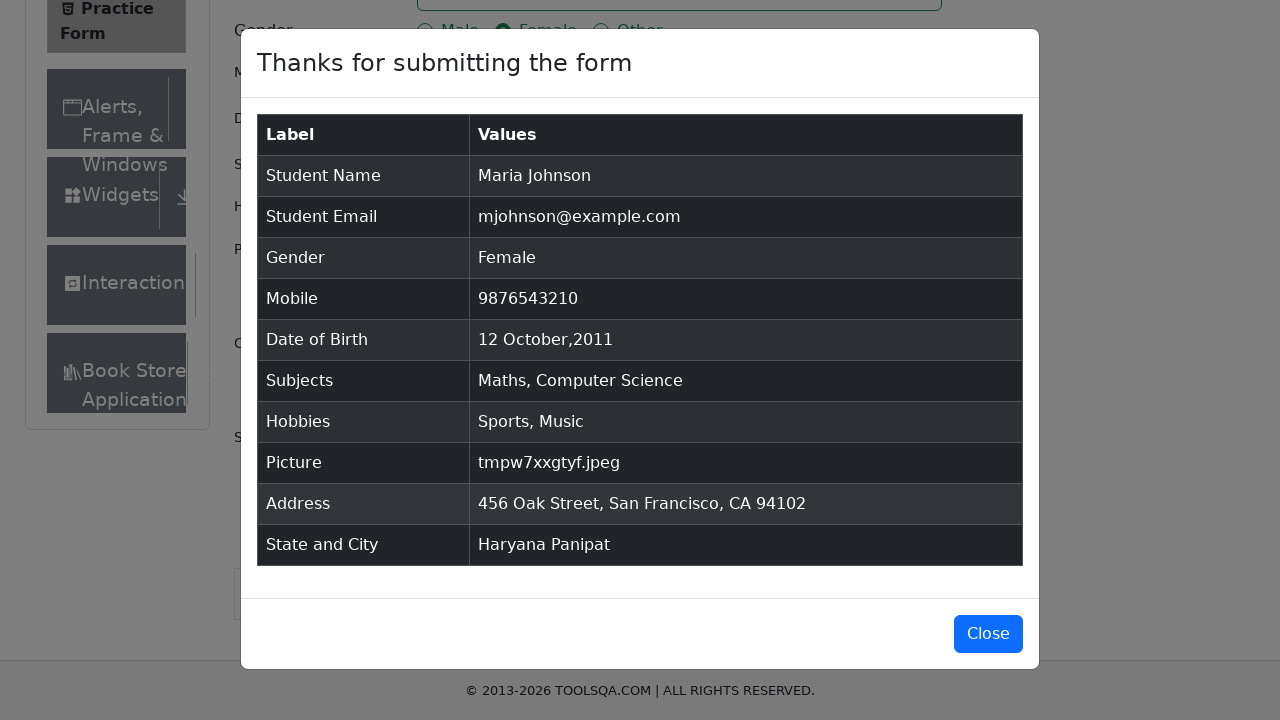

Retrieved state and city from confirmation modal
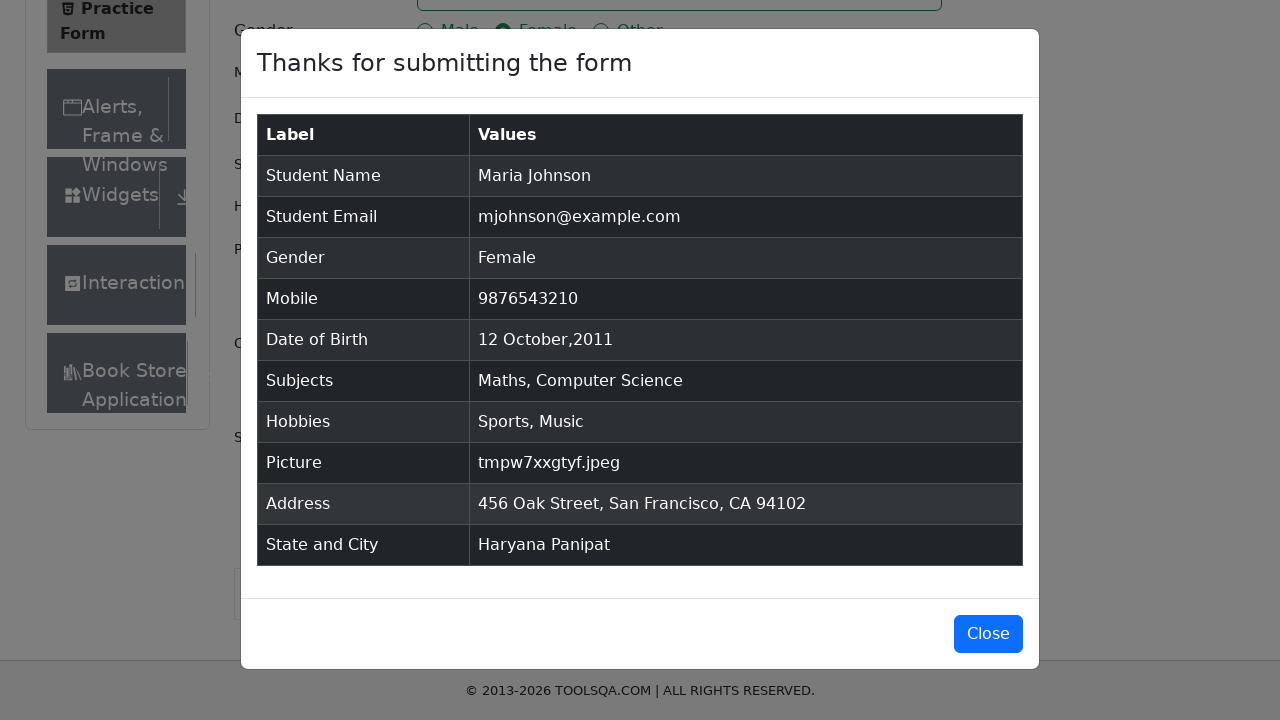

Verified submitted state and city include 'Haryana' and 'Panipat'
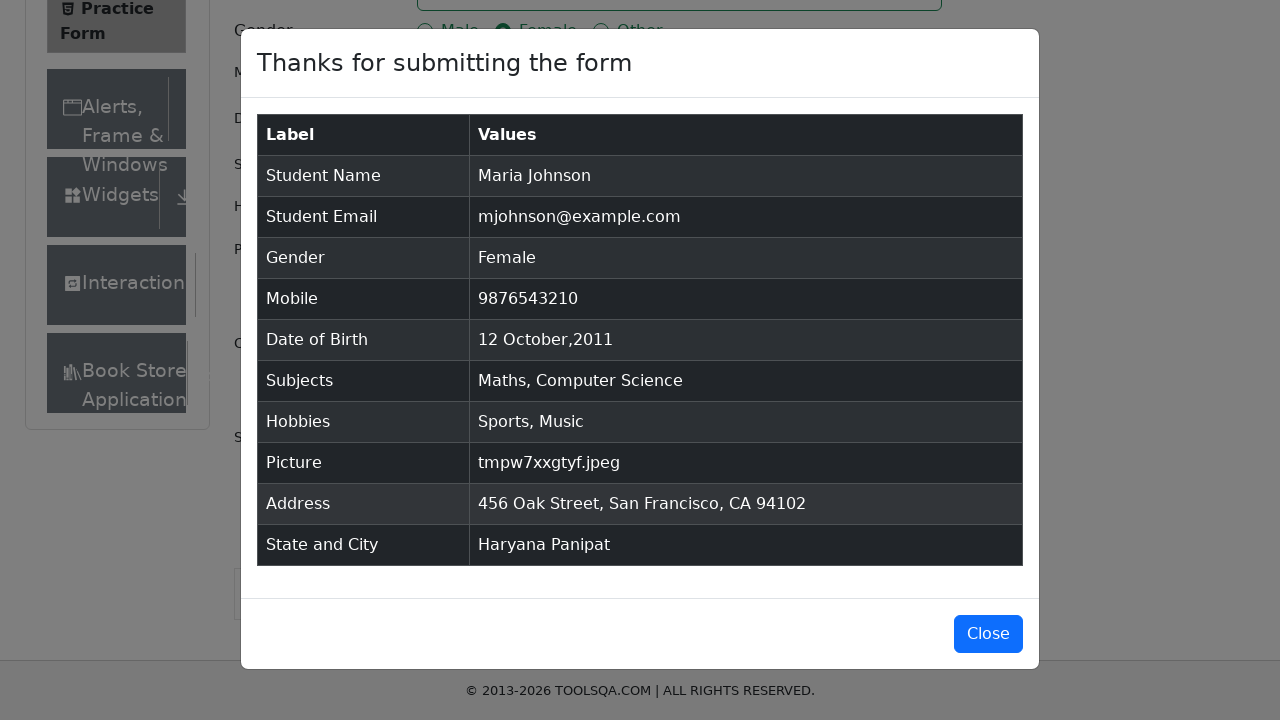

Clicked button to close confirmation modal at (988, 634) on #closeLargeModal
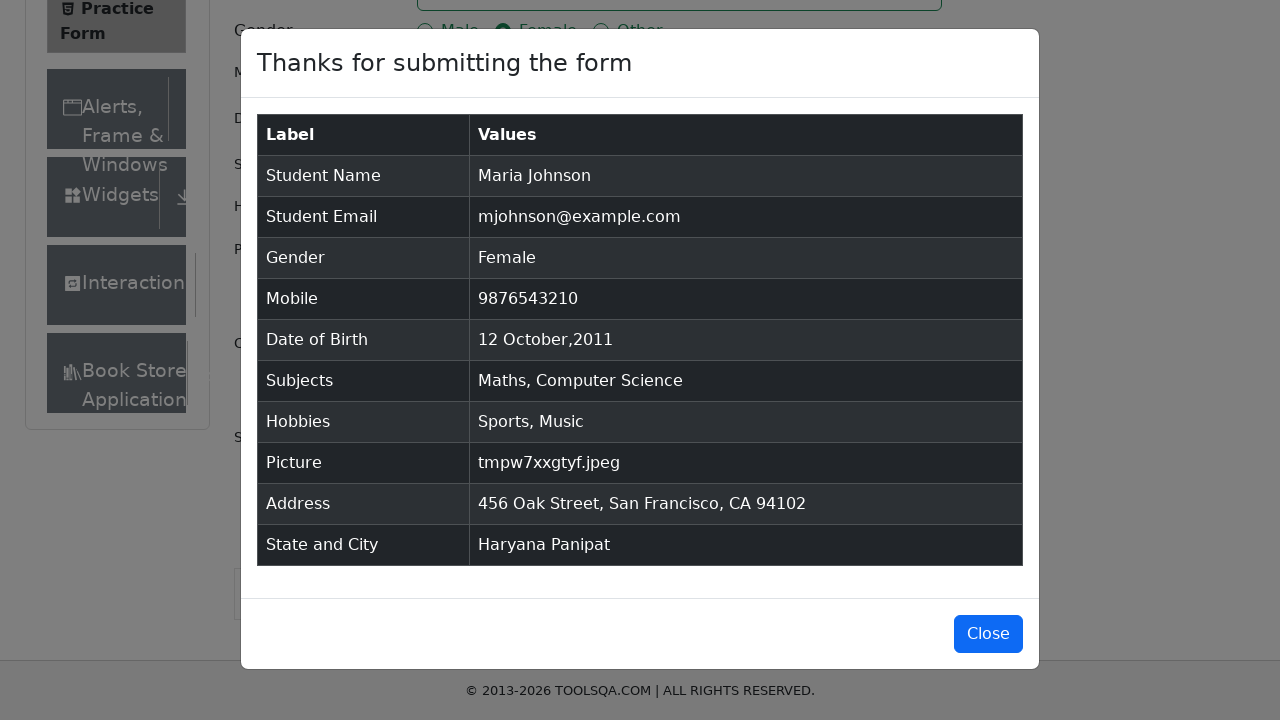

Cleaned up temporary test image file
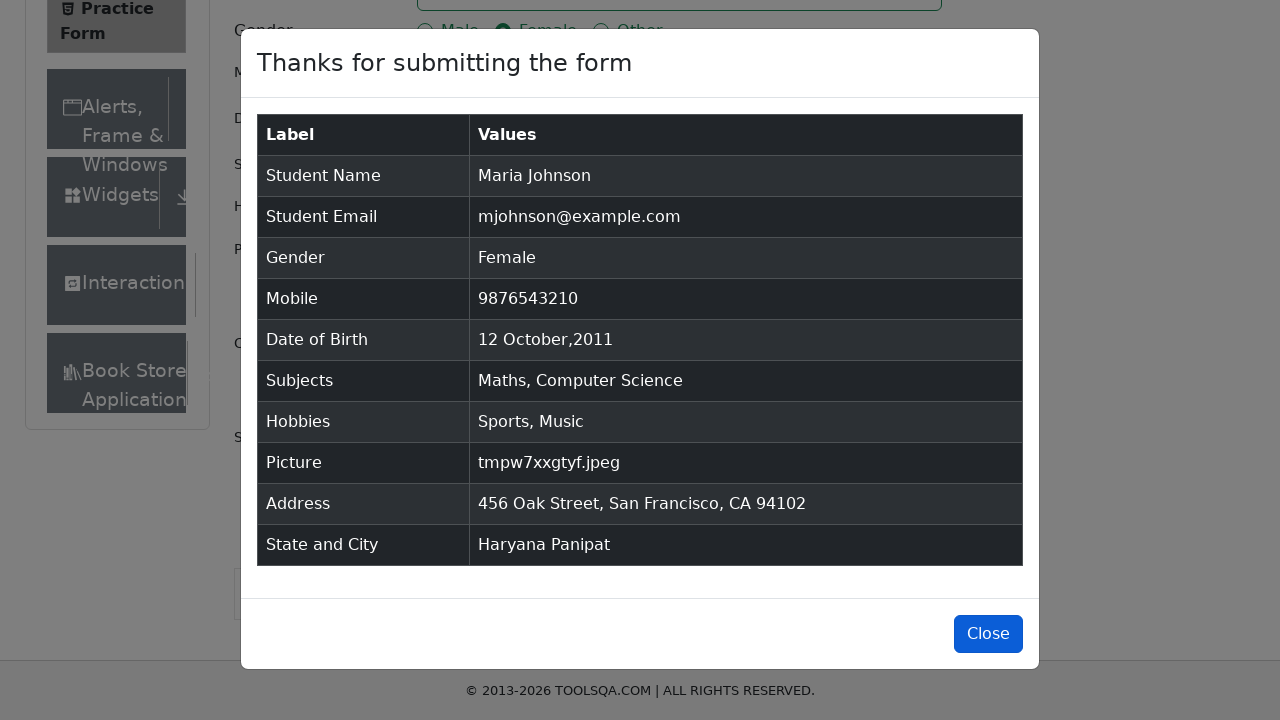

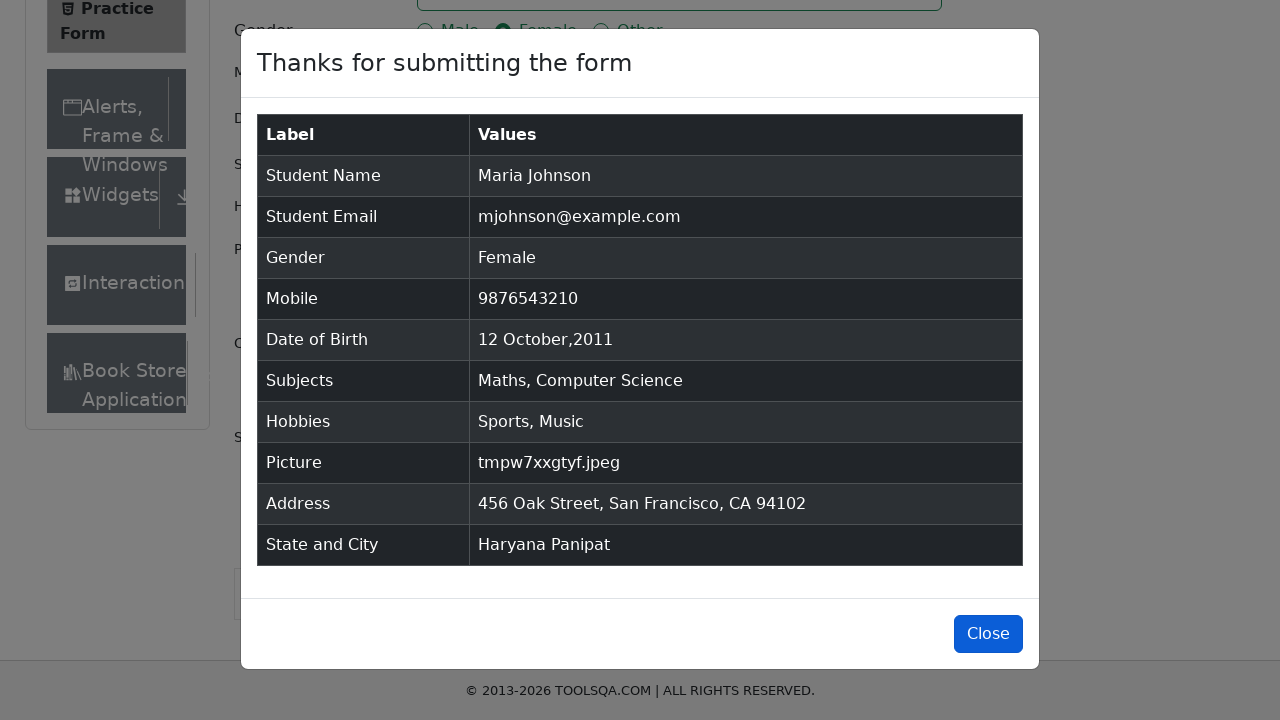